Navigates to the Mathup Crossbit game page, clicks the Start button, and verifies that the difficulty level element becomes visible. This process is repeated 10 times to test the game initialization flow.

Starting URL: https://mathup.com/games/crossbit?mode=championship

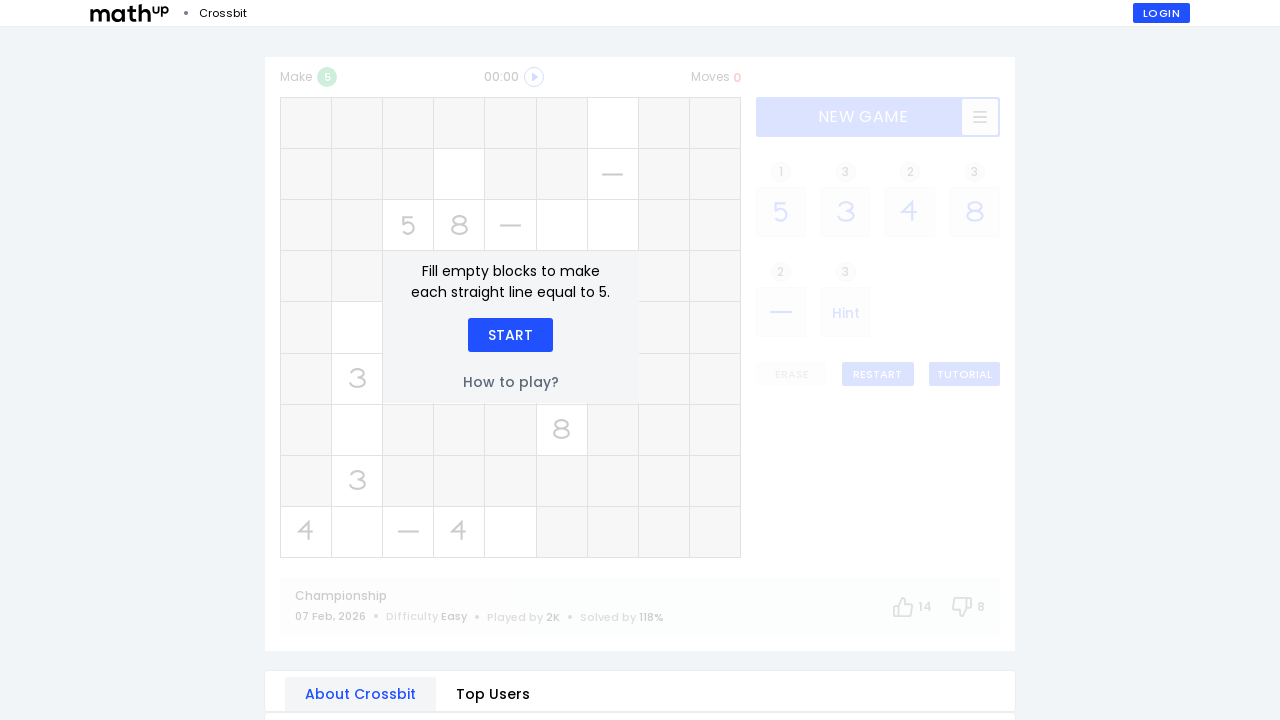

Start button became visible (iteration 1)
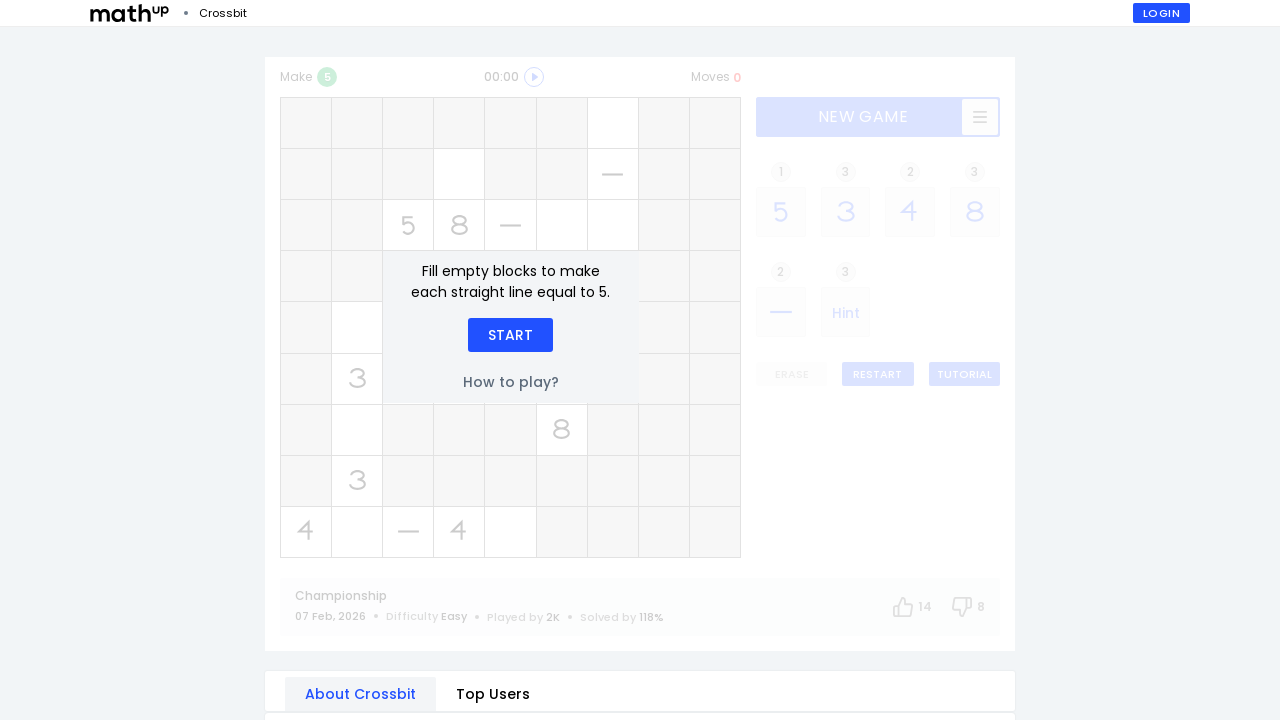

Clicked Start button (iteration 1) at (510, 335) on xpath=//div[text()='Start']
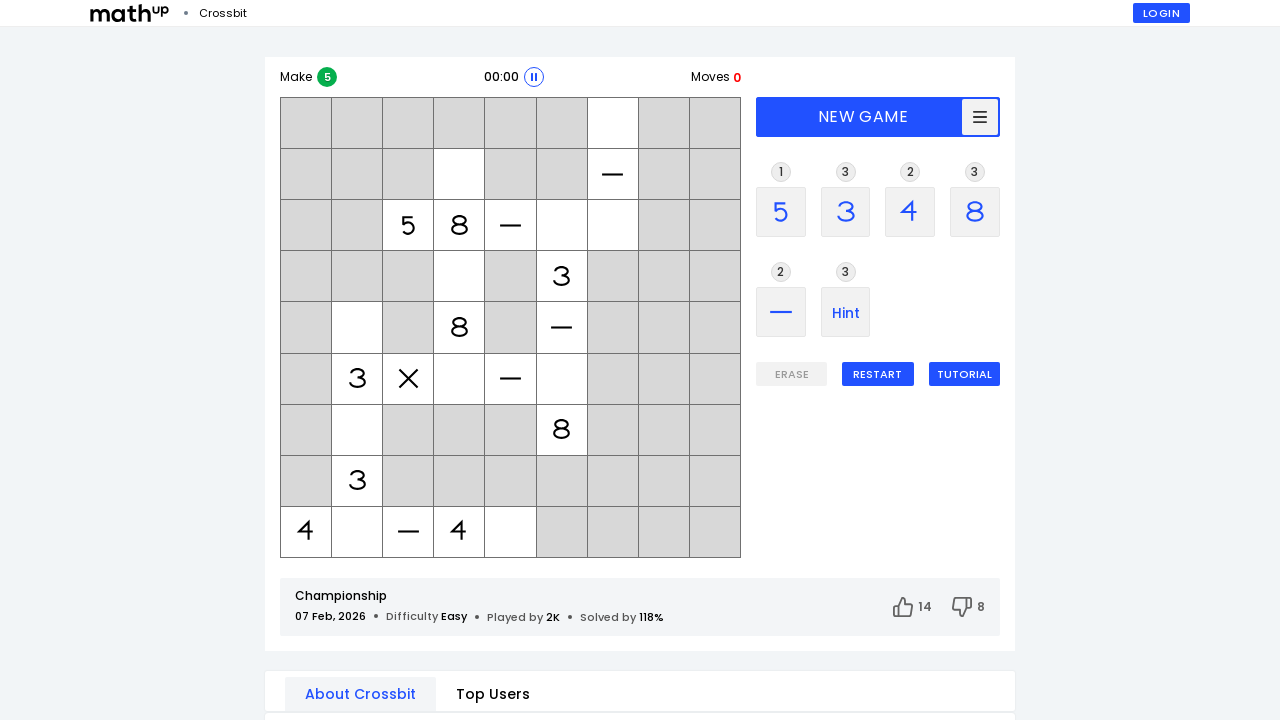

Difficulty level element became visible - game started (iteration 1)
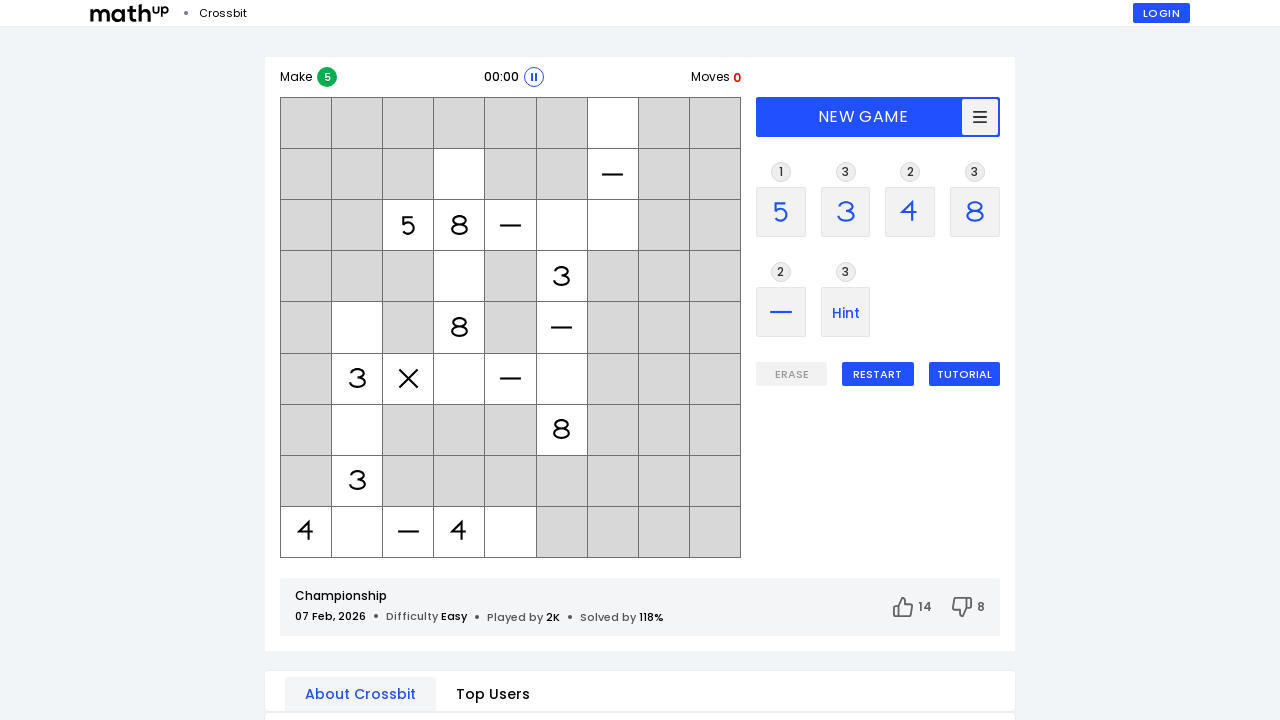

Navigated to Mathup Crossbit game page (iteration 2)
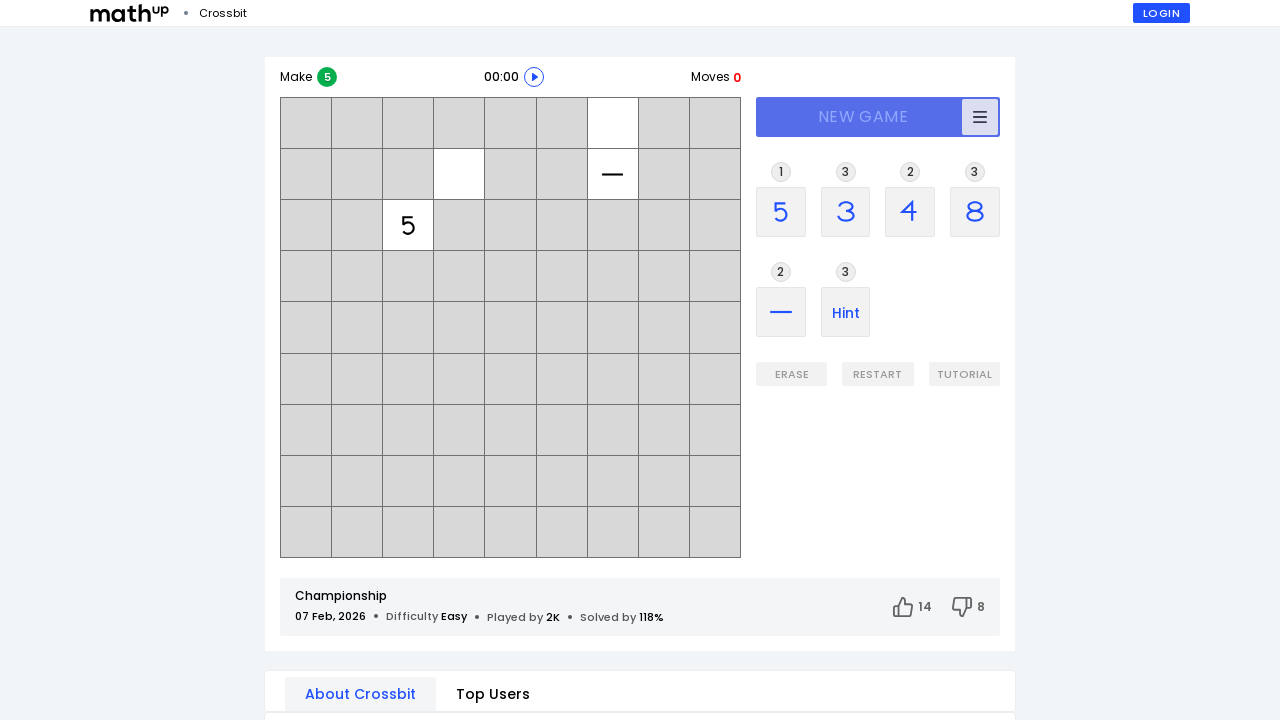

Start button became visible (iteration 2)
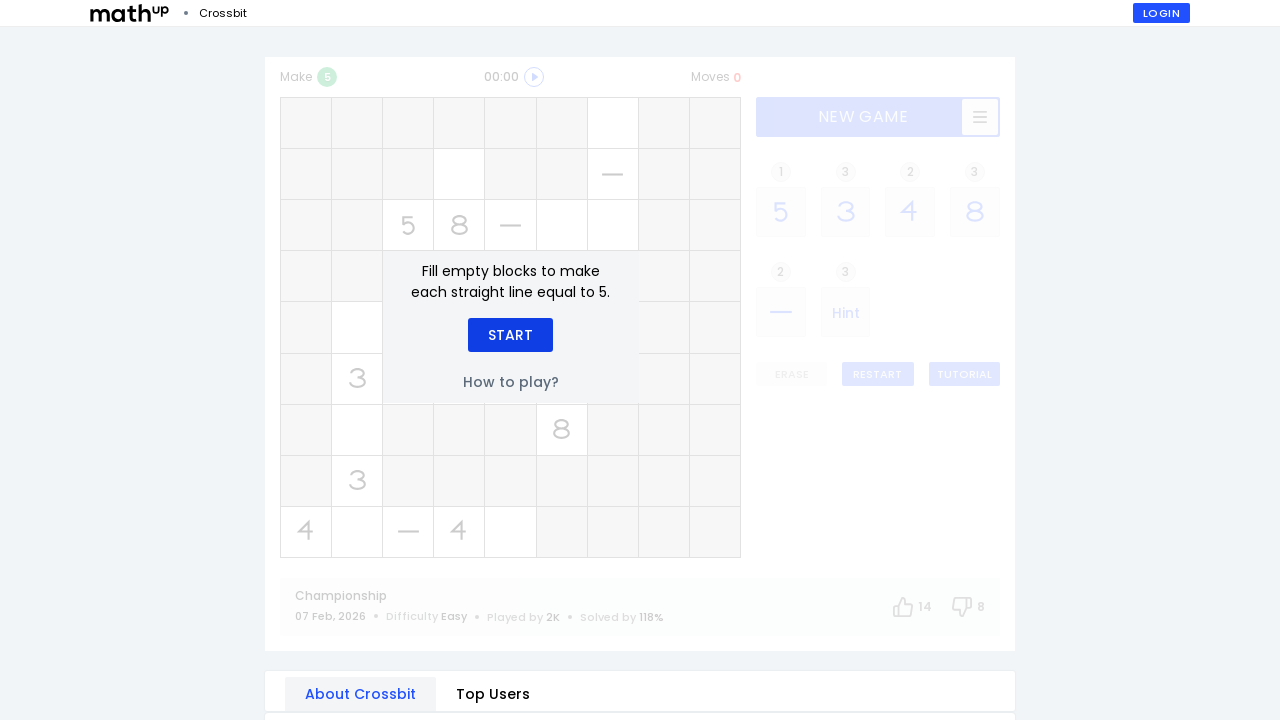

Clicked Start button (iteration 2) at (510, 335) on xpath=//div[text()='Start']
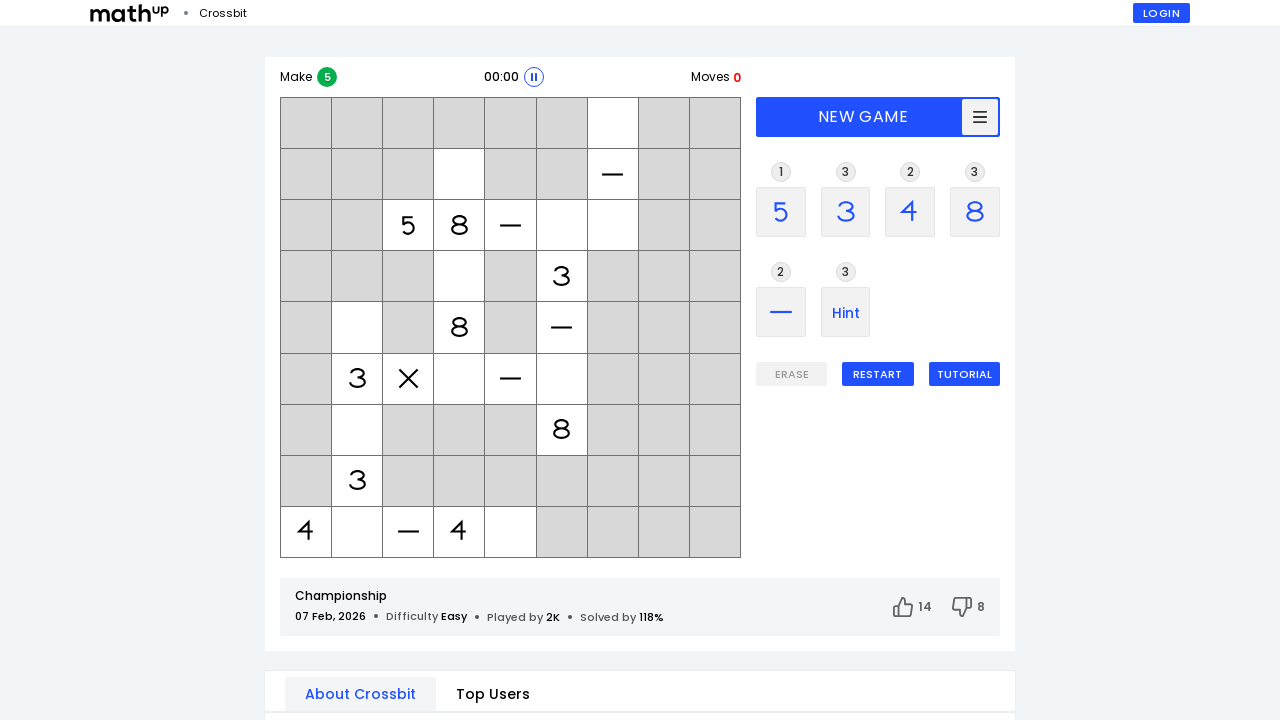

Difficulty level element became visible - game started (iteration 2)
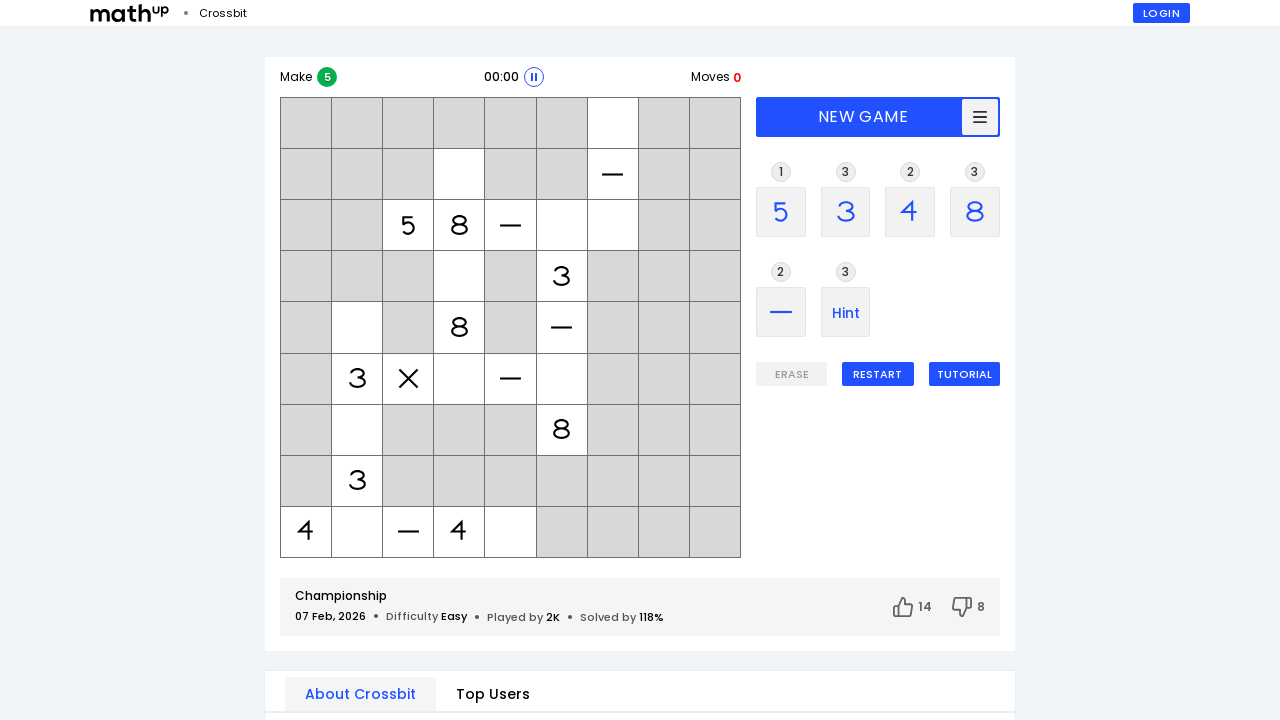

Navigated to Mathup Crossbit game page (iteration 3)
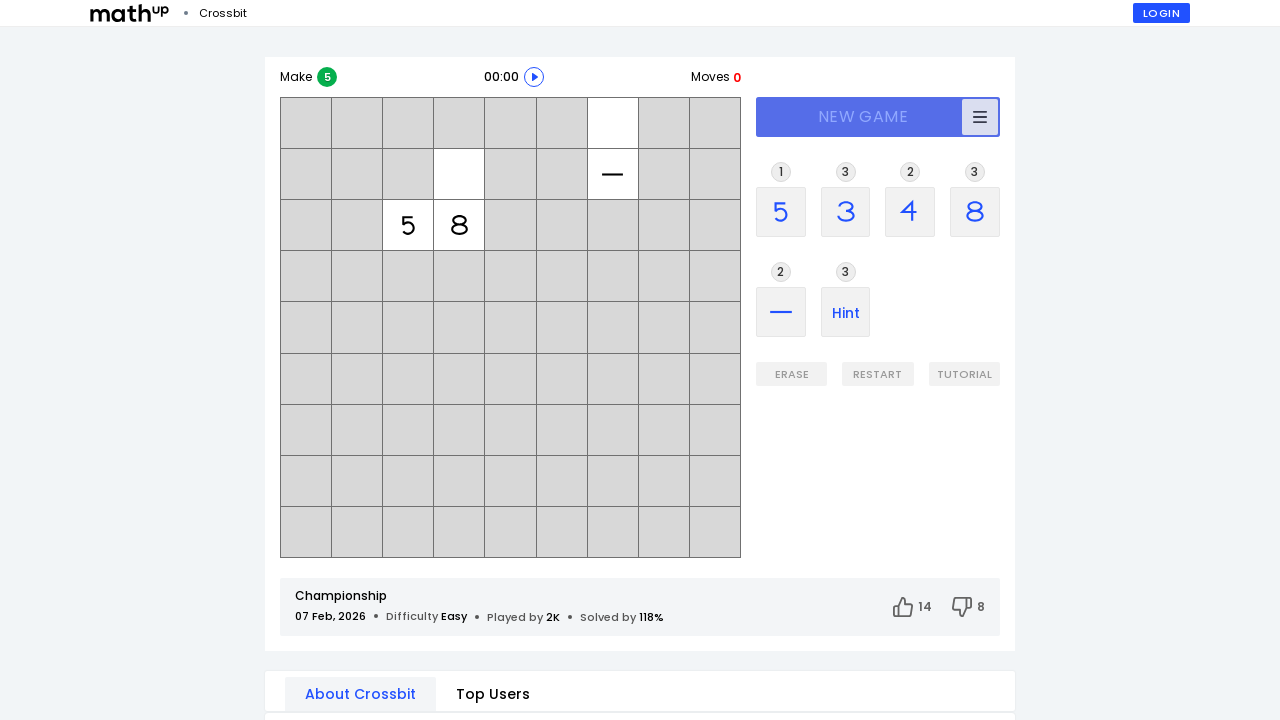

Start button became visible (iteration 3)
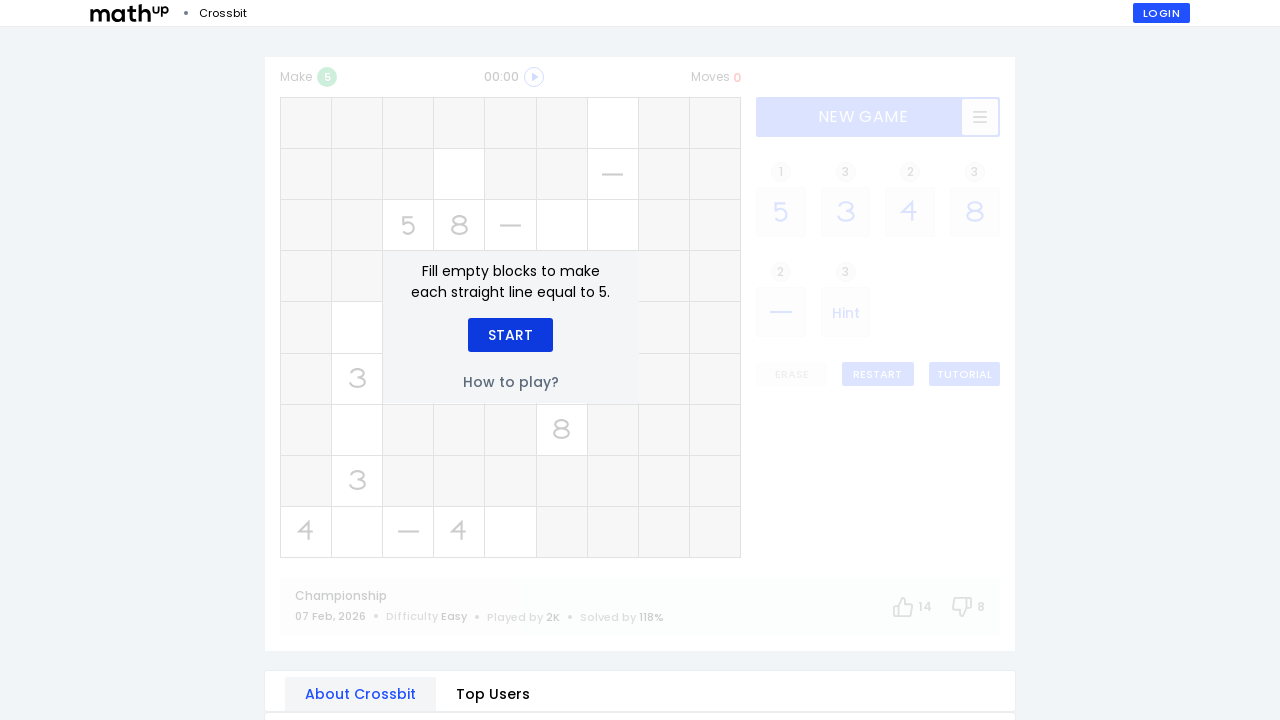

Clicked Start button (iteration 3) at (510, 335) on xpath=//div[text()='Start']
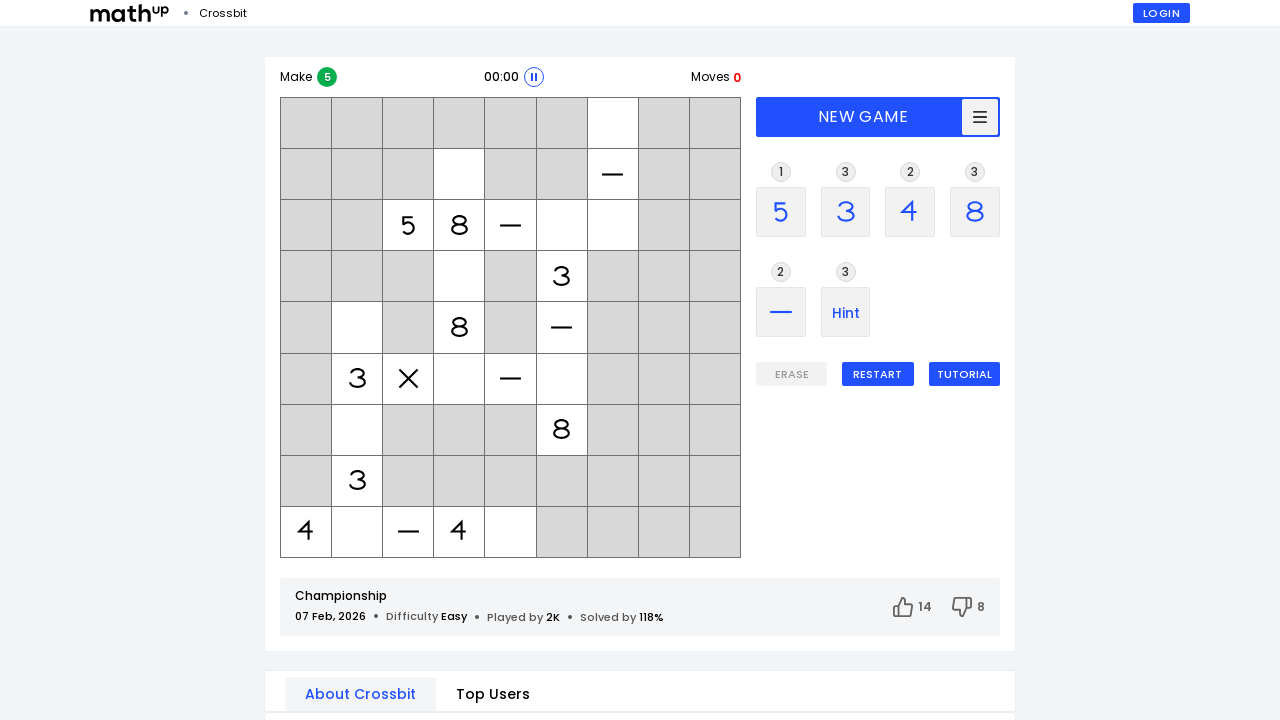

Difficulty level element became visible - game started (iteration 3)
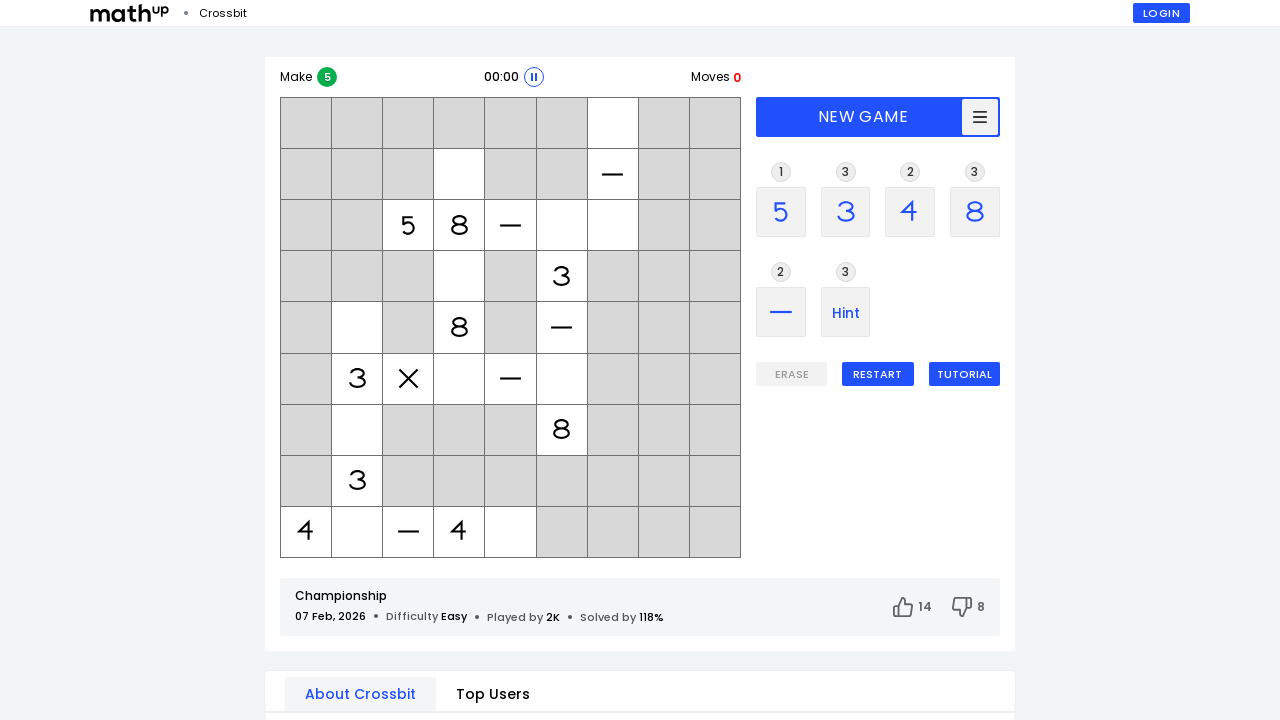

Navigated to Mathup Crossbit game page (iteration 4)
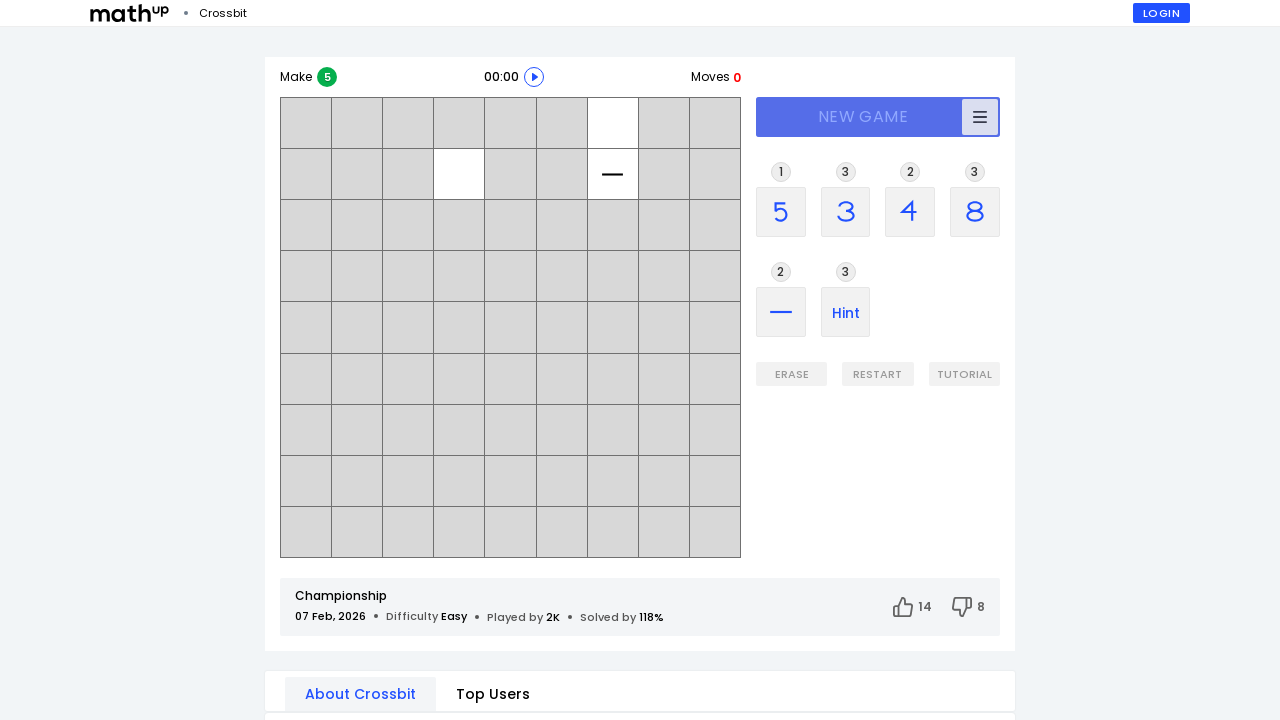

Start button became visible (iteration 4)
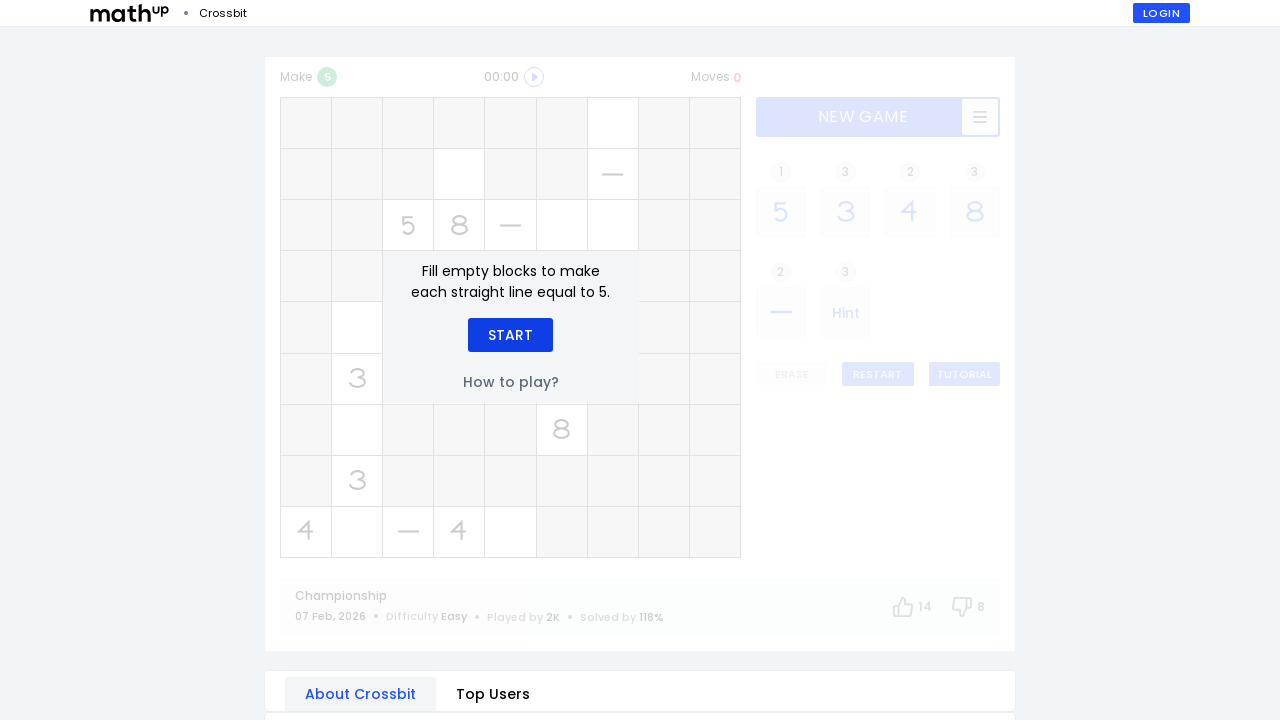

Clicked Start button (iteration 4) at (510, 335) on xpath=//div[text()='Start']
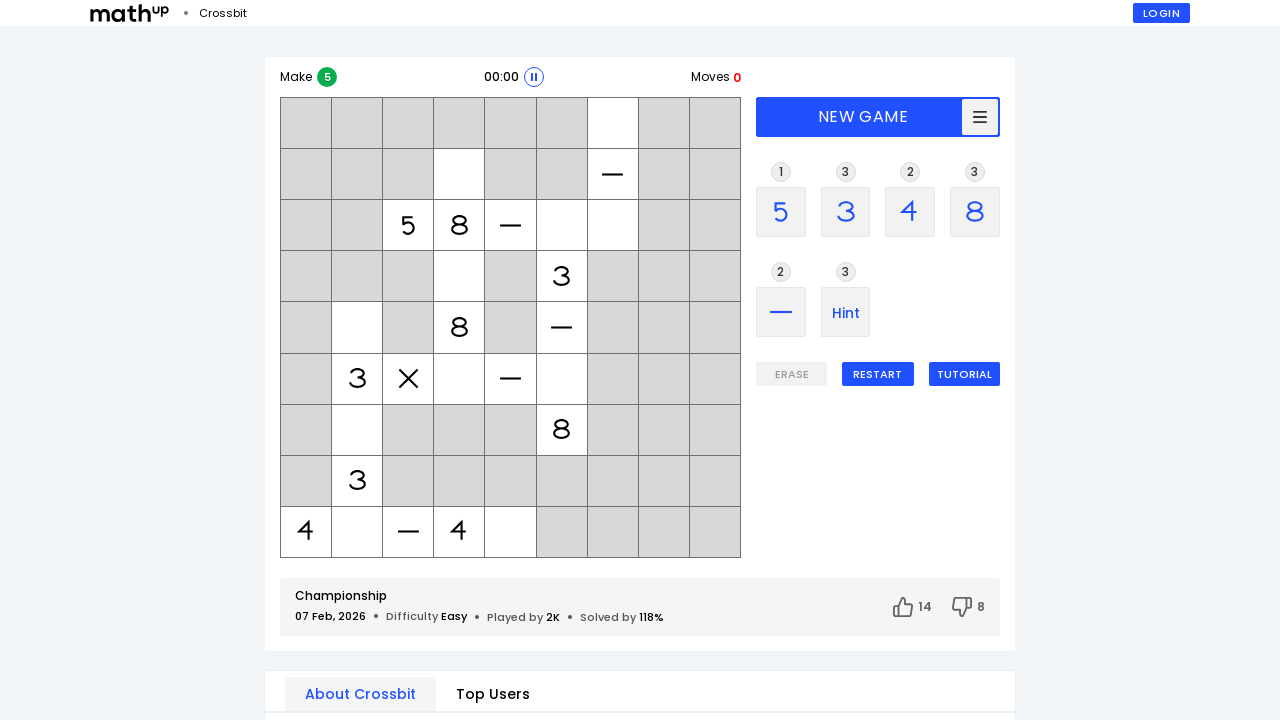

Difficulty level element became visible - game started (iteration 4)
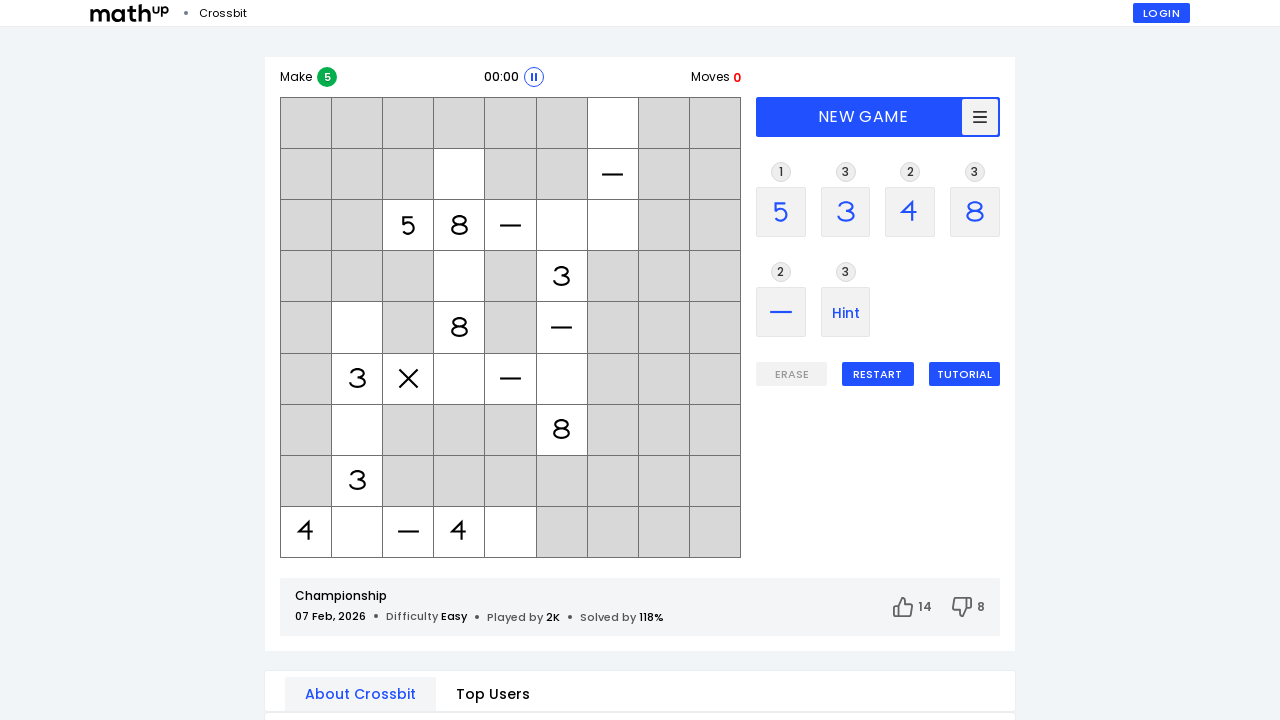

Navigated to Mathup Crossbit game page (iteration 5)
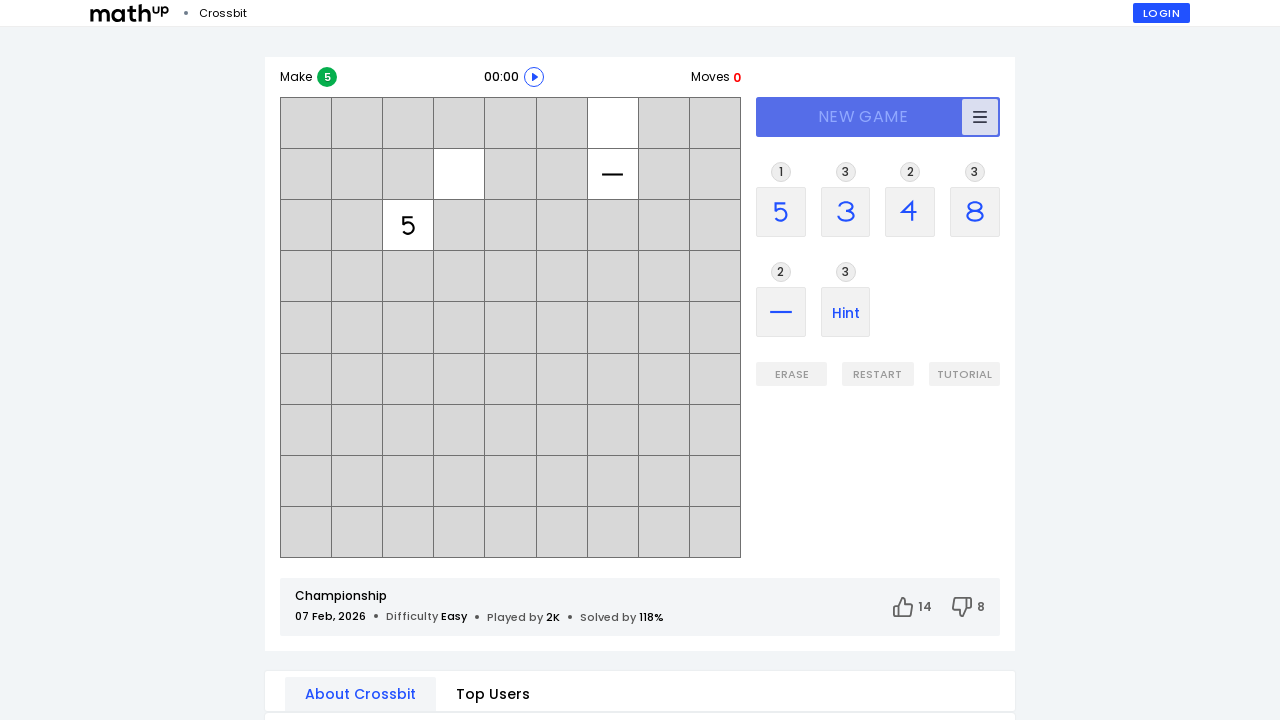

Start button became visible (iteration 5)
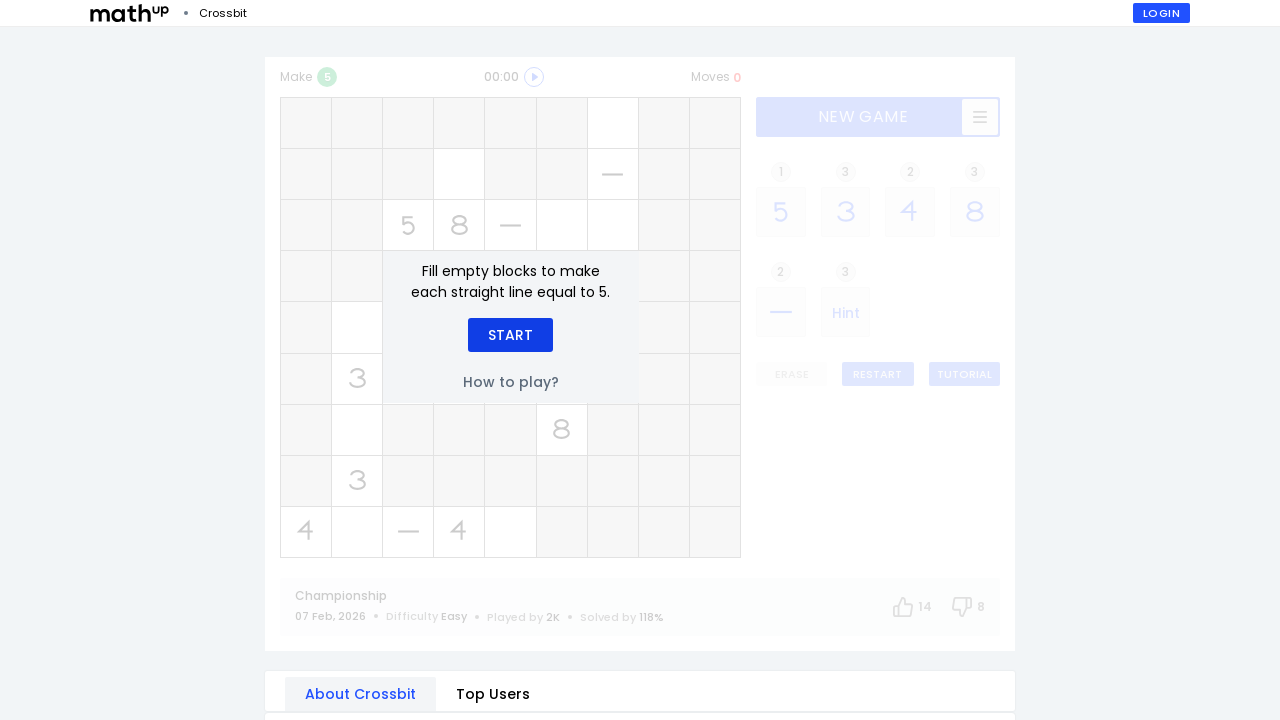

Clicked Start button (iteration 5) at (510, 335) on xpath=//div[text()='Start']
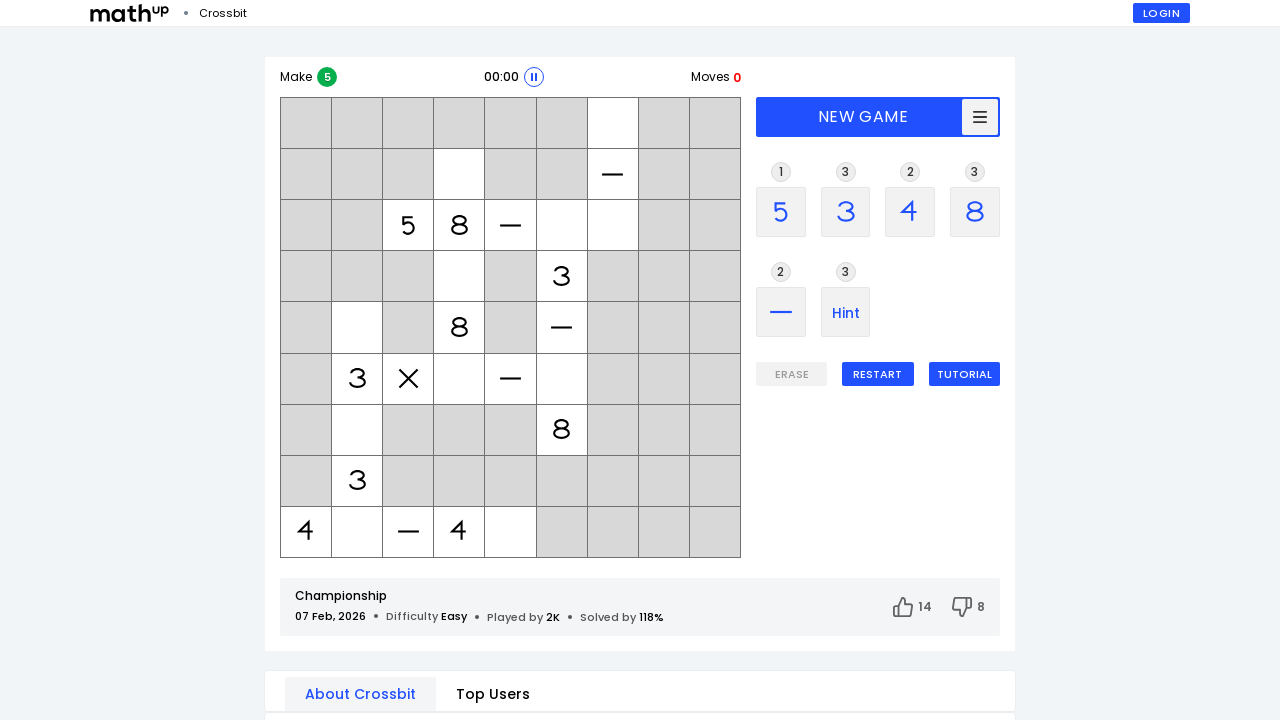

Difficulty level element became visible - game started (iteration 5)
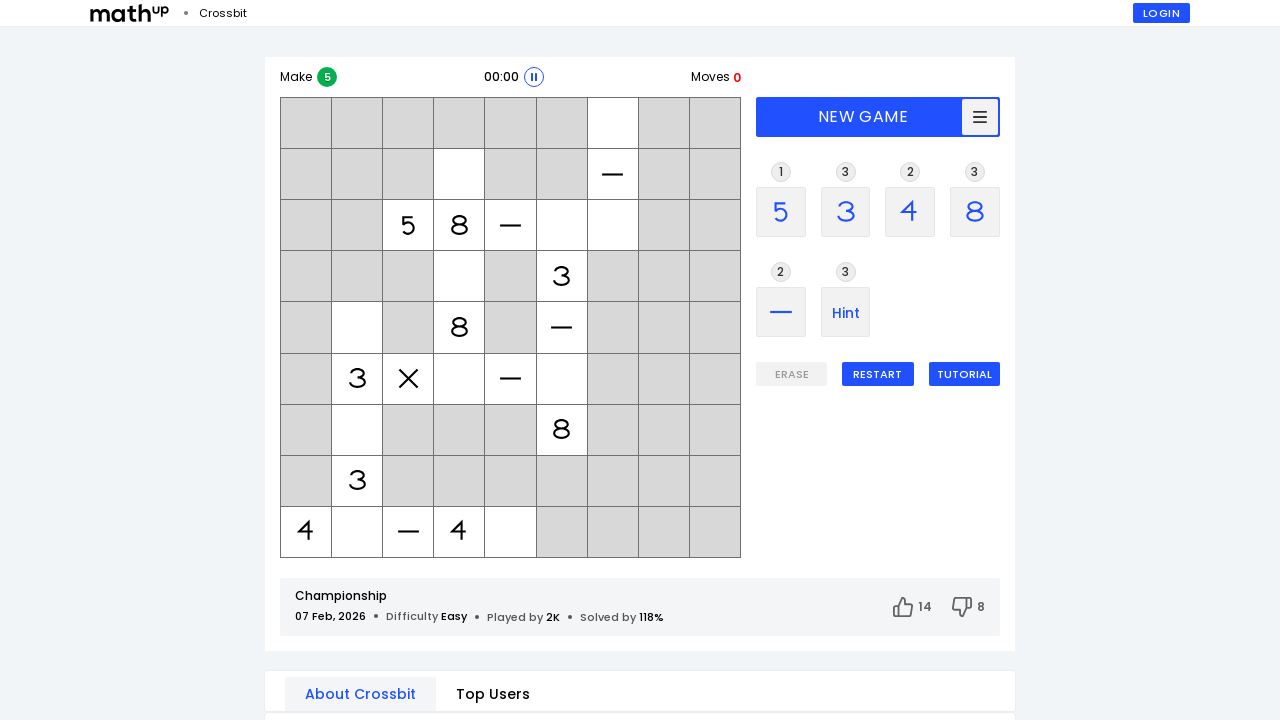

Navigated to Mathup Crossbit game page (iteration 6)
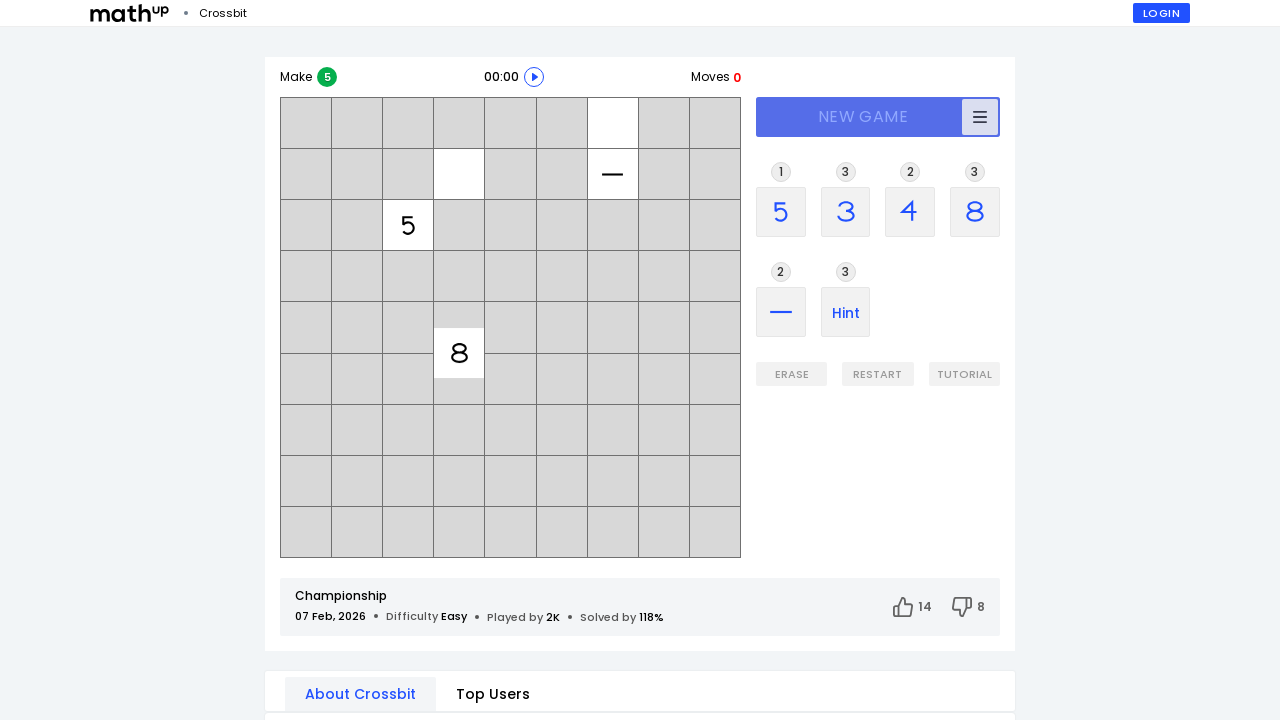

Start button became visible (iteration 6)
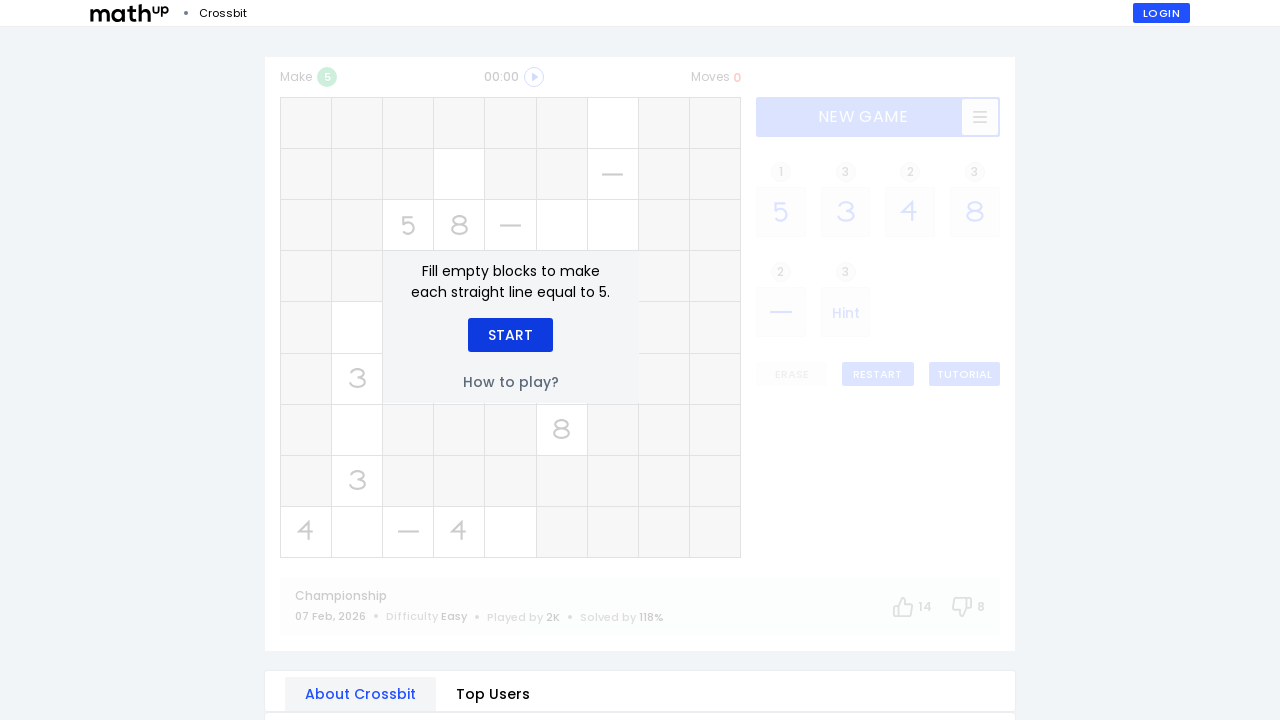

Clicked Start button (iteration 6) at (510, 335) on xpath=//div[text()='Start']
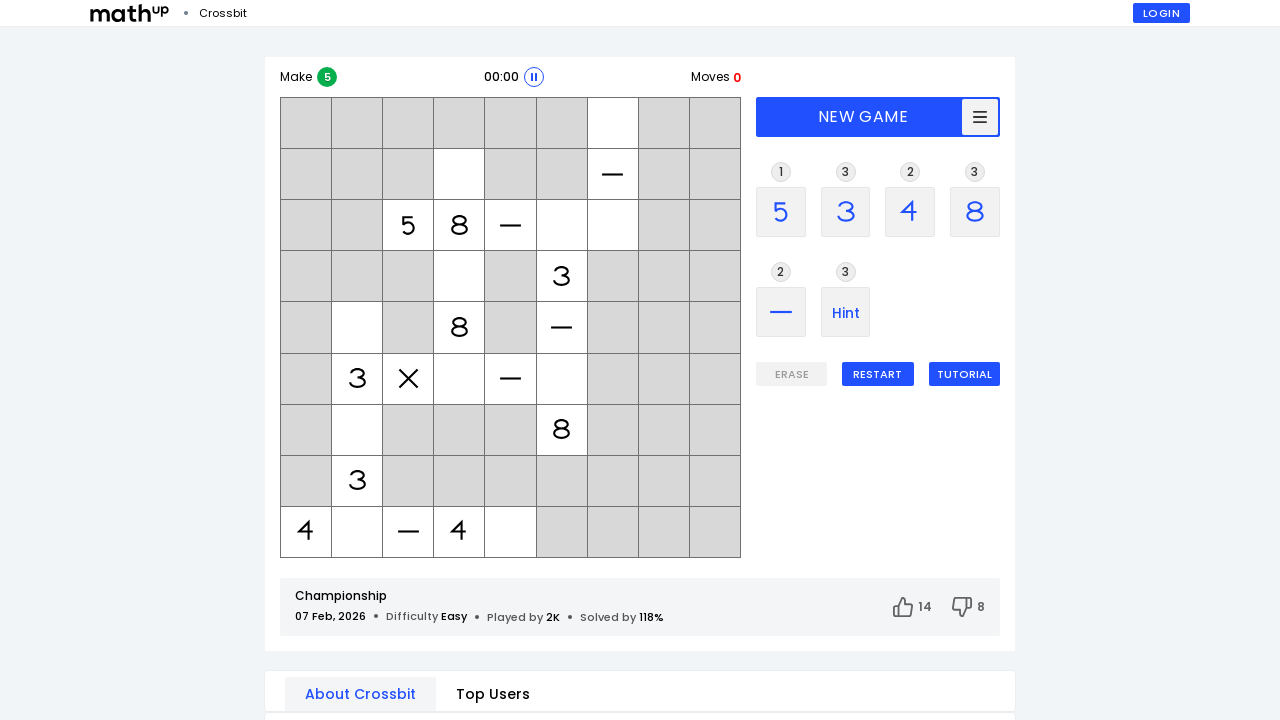

Difficulty level element became visible - game started (iteration 6)
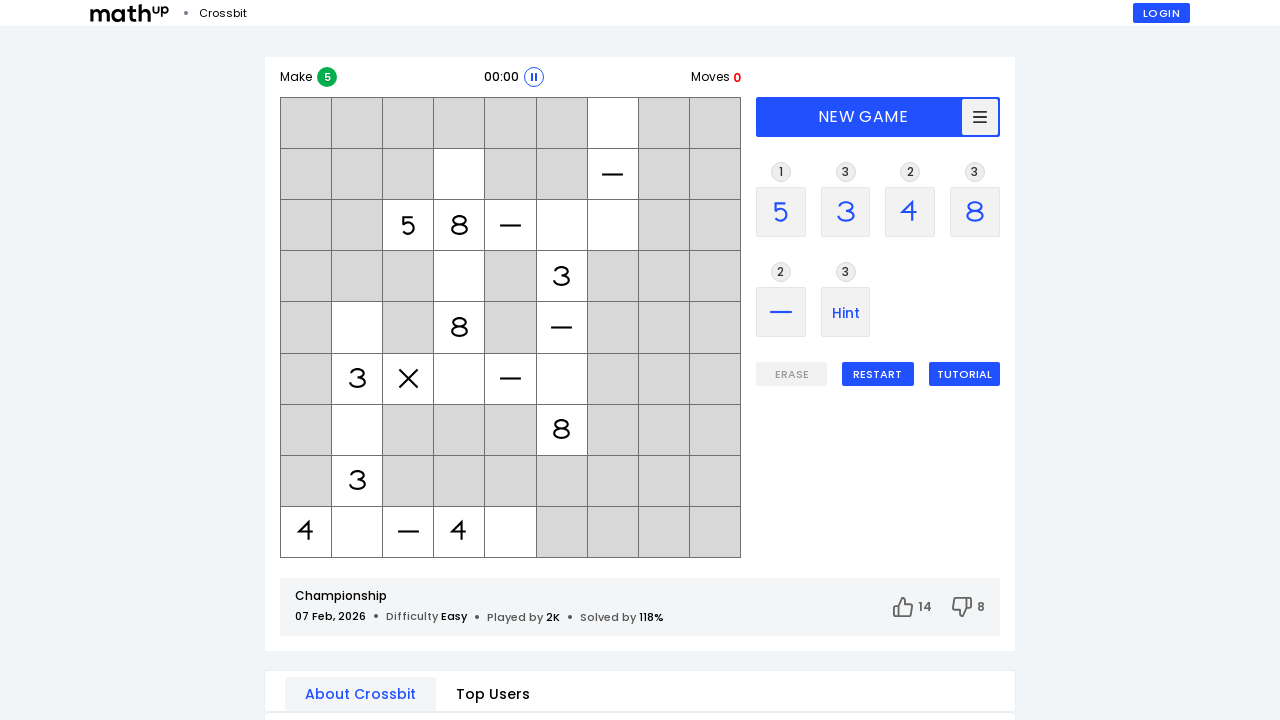

Navigated to Mathup Crossbit game page (iteration 7)
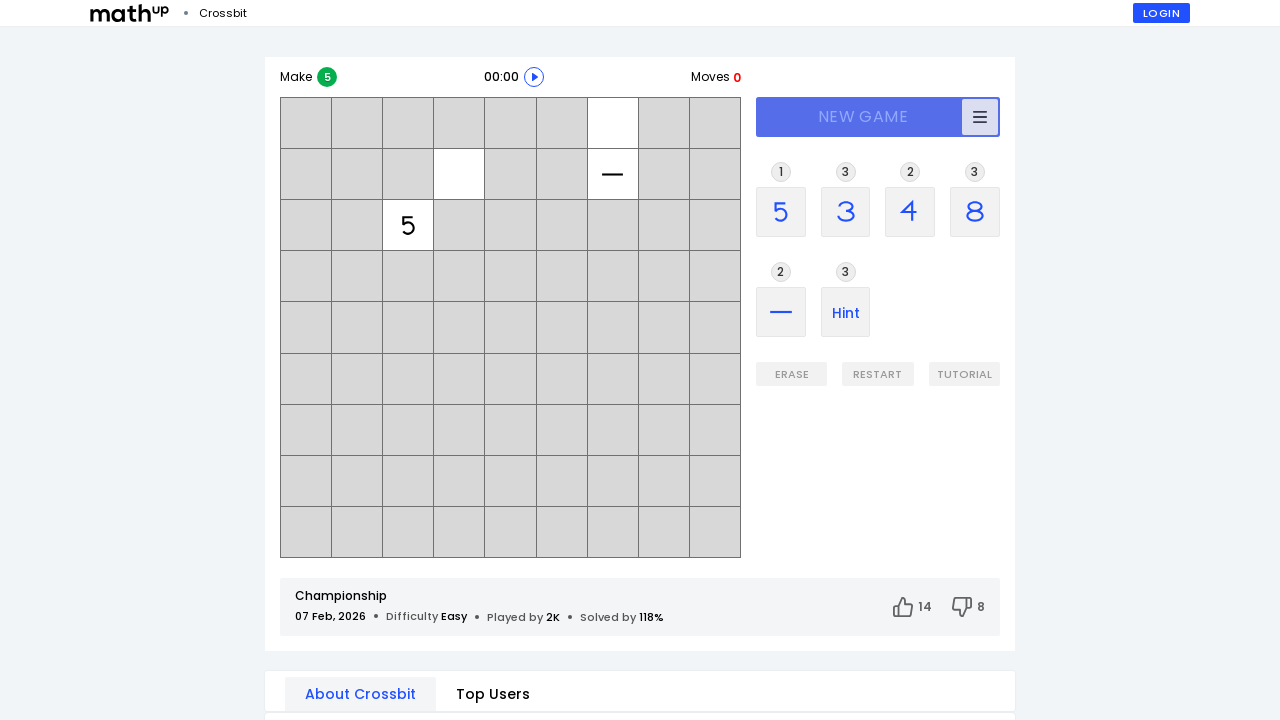

Start button became visible (iteration 7)
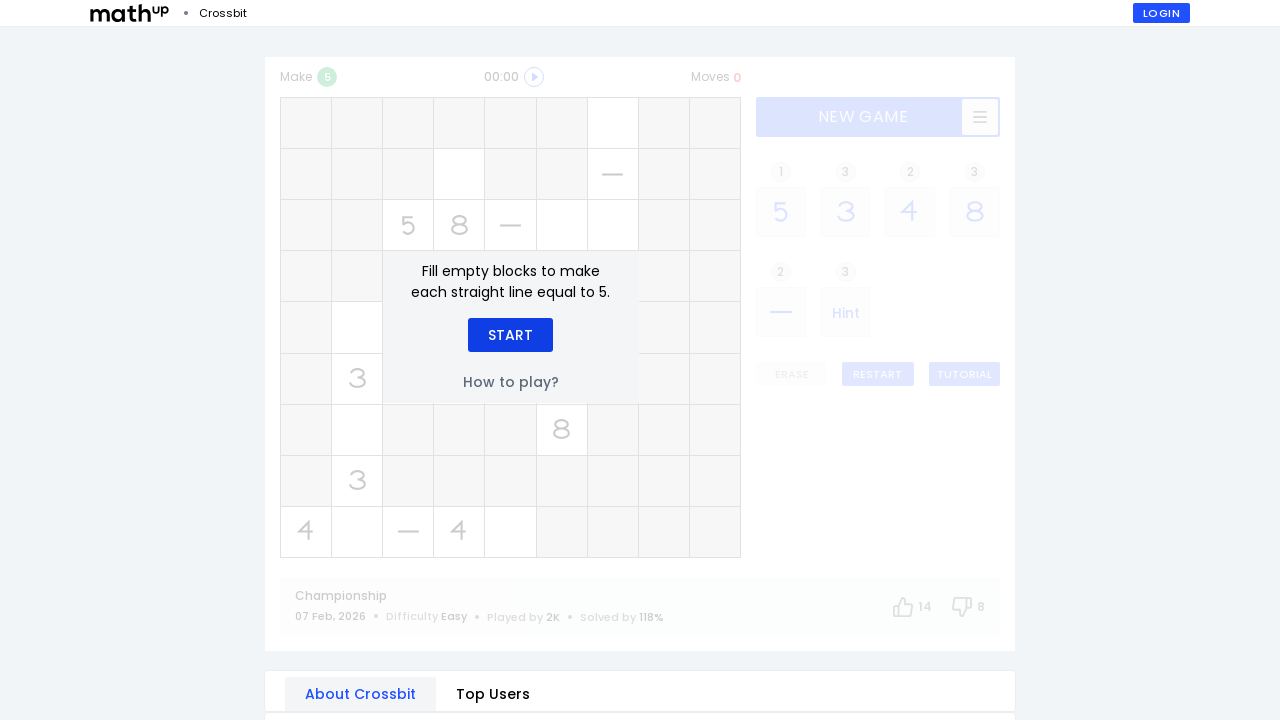

Clicked Start button (iteration 7) at (510, 335) on xpath=//div[text()='Start']
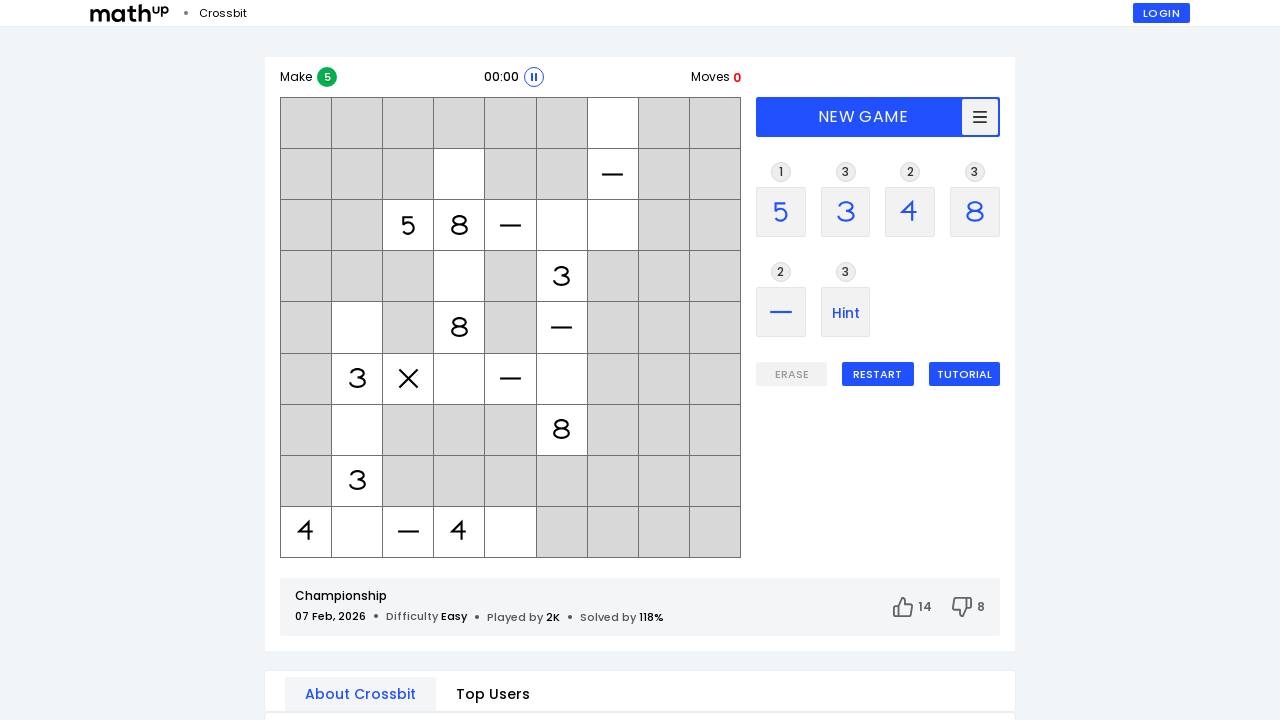

Difficulty level element became visible - game started (iteration 7)
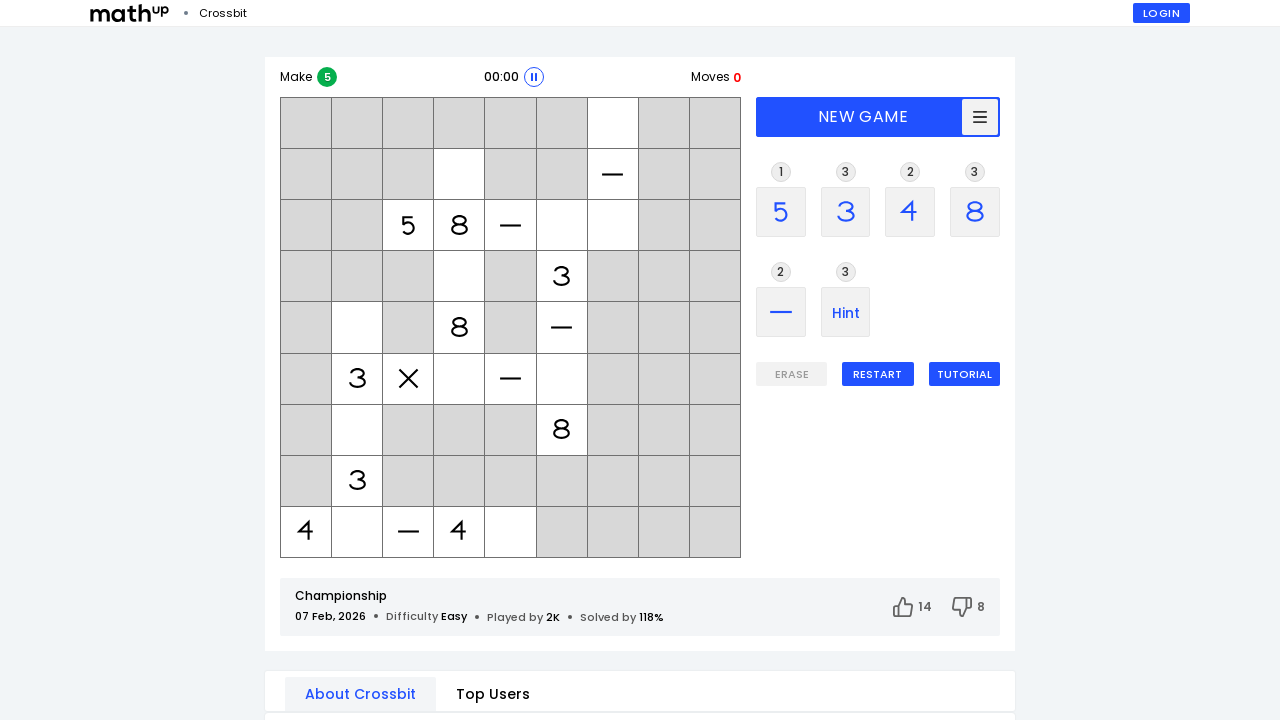

Navigated to Mathup Crossbit game page (iteration 8)
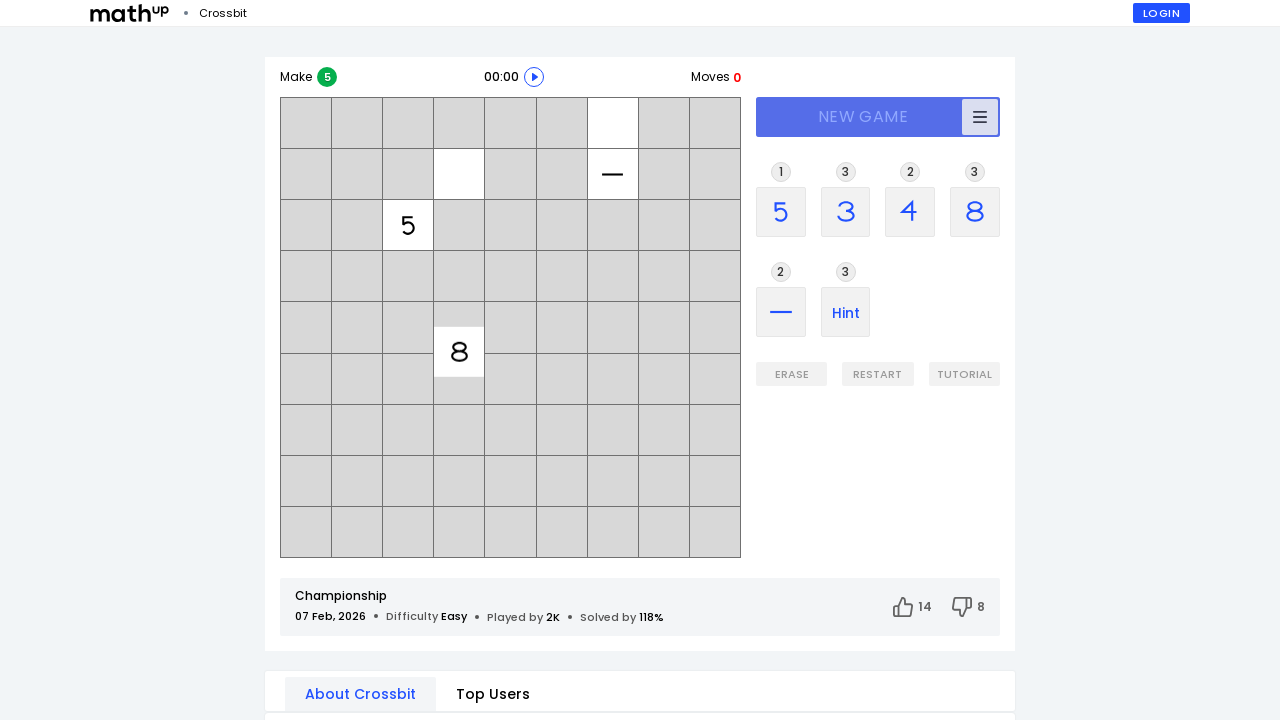

Start button became visible (iteration 8)
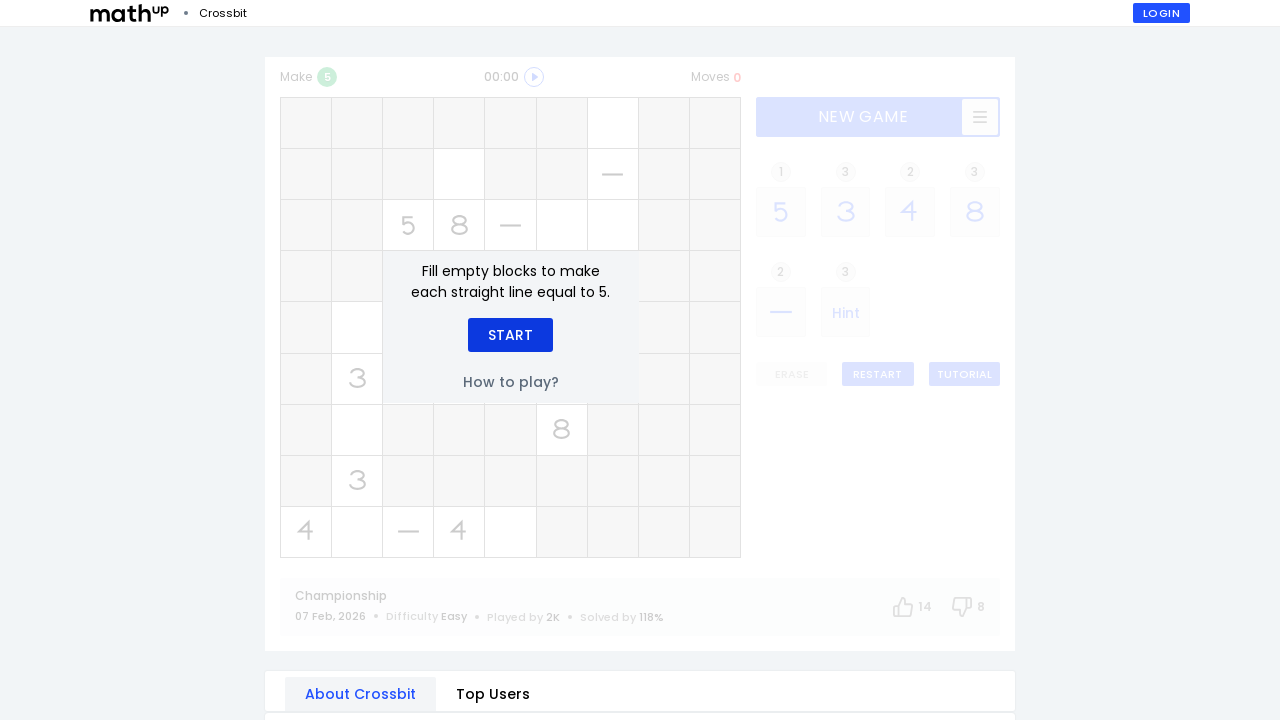

Clicked Start button (iteration 8) at (510, 335) on xpath=//div[text()='Start']
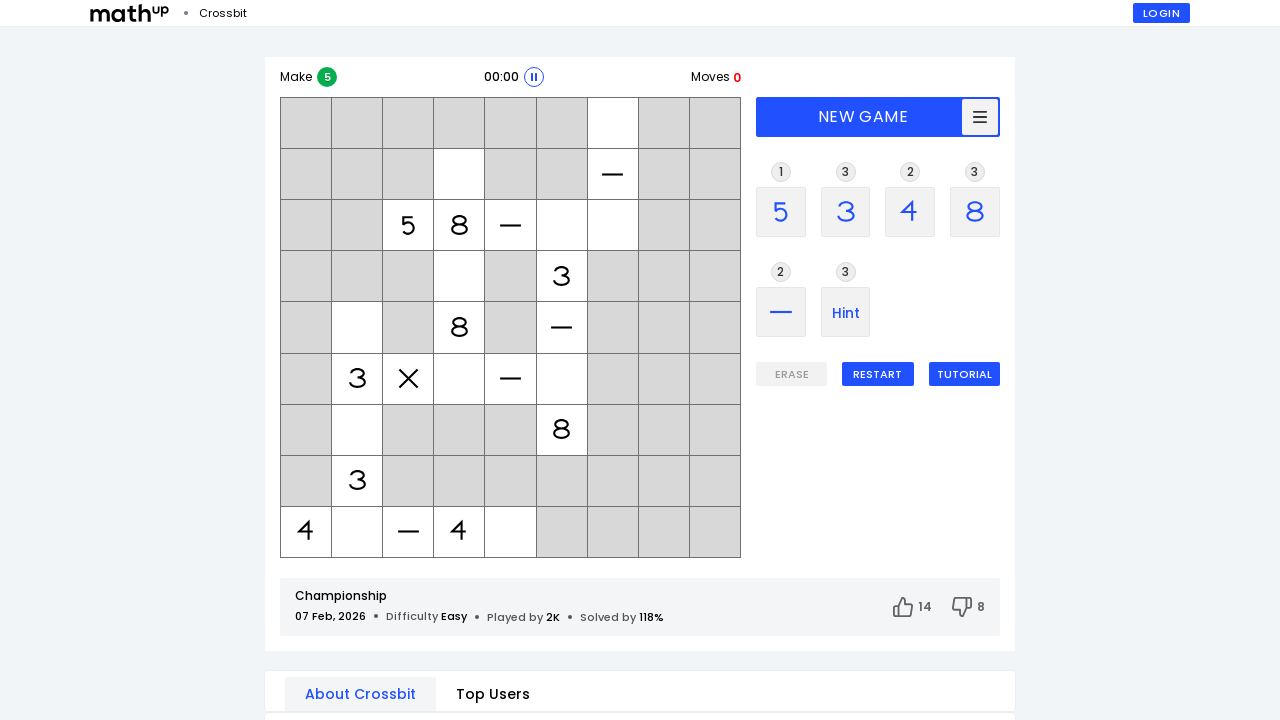

Difficulty level element became visible - game started (iteration 8)
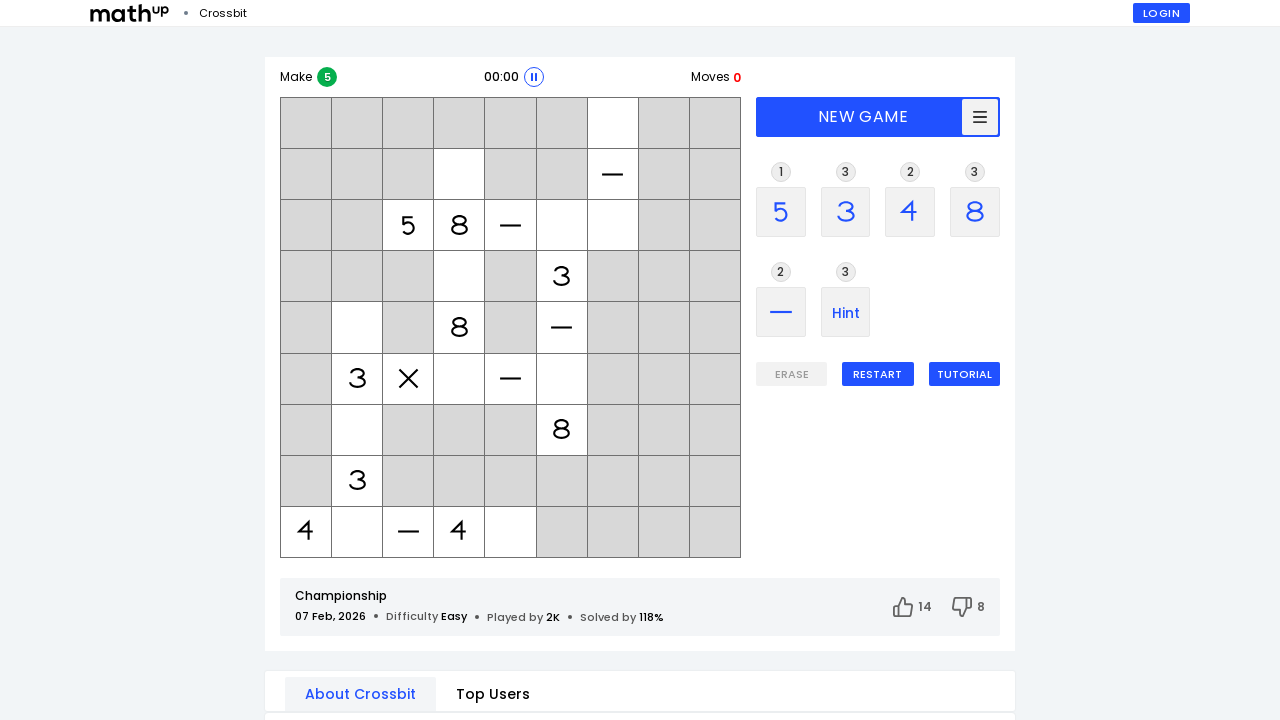

Navigated to Mathup Crossbit game page (iteration 9)
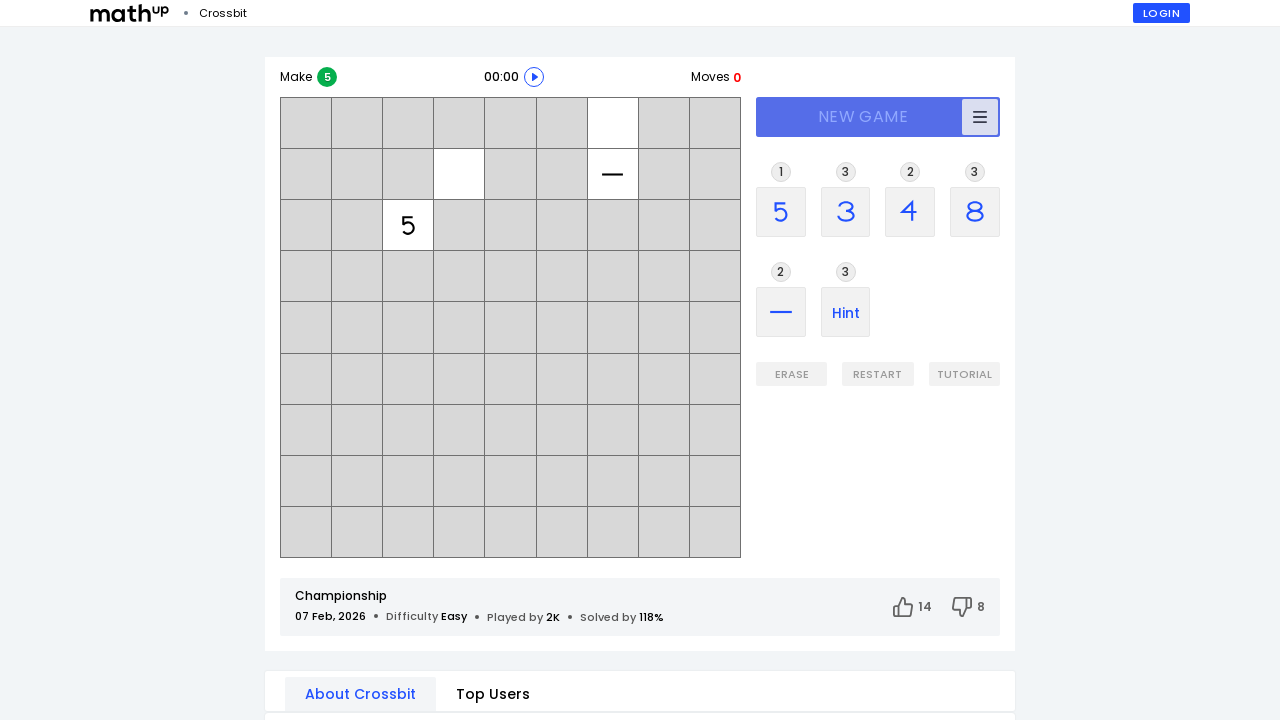

Start button became visible (iteration 9)
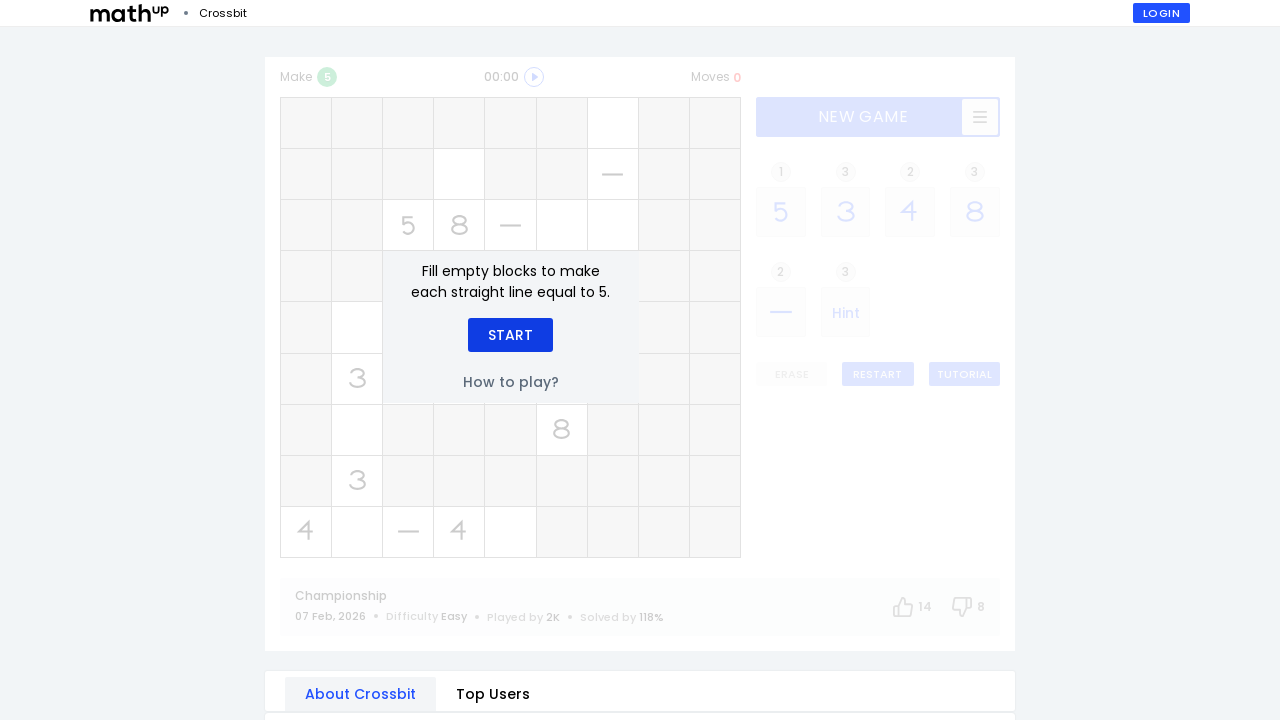

Clicked Start button (iteration 9) at (510, 335) on xpath=//div[text()='Start']
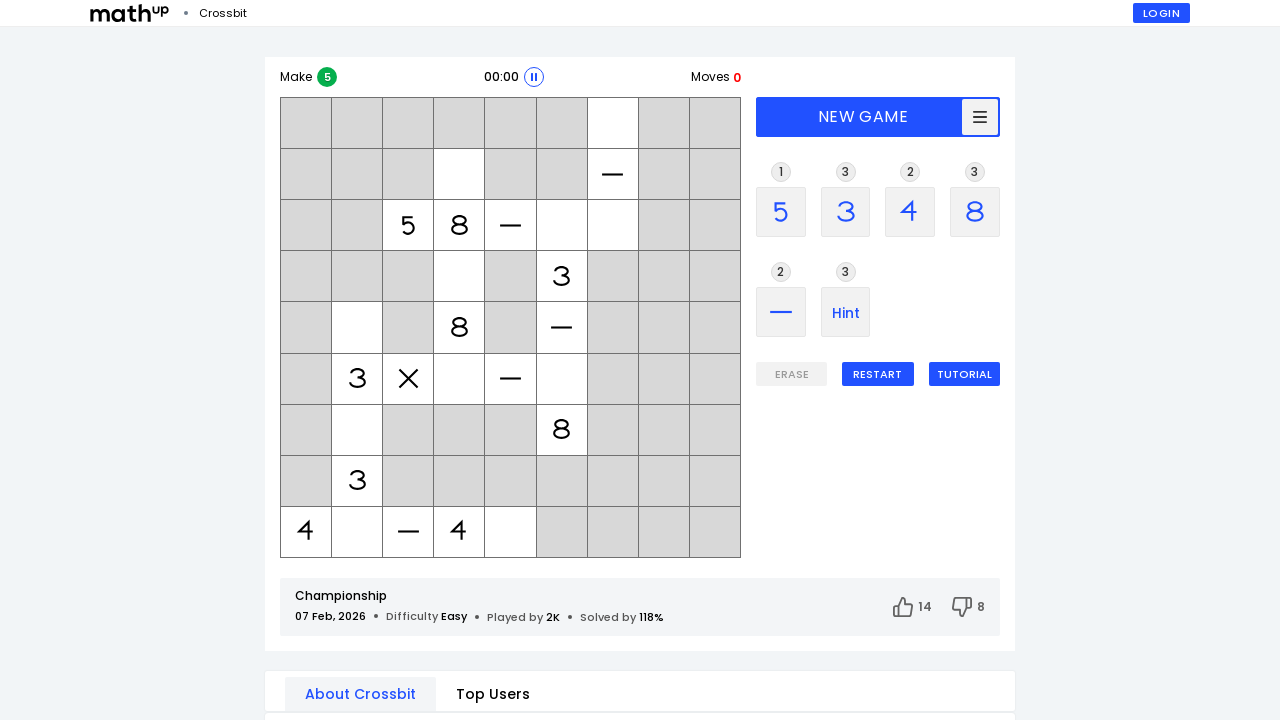

Difficulty level element became visible - game started (iteration 9)
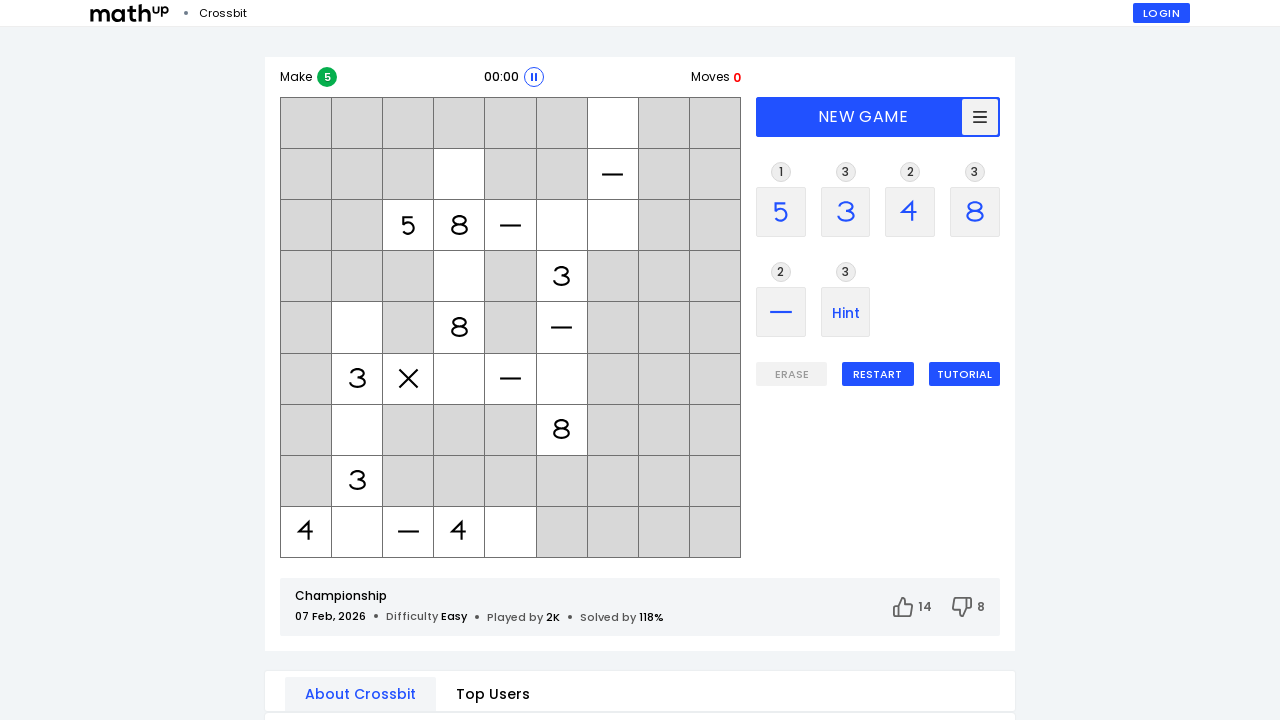

Navigated to Mathup Crossbit game page (iteration 10)
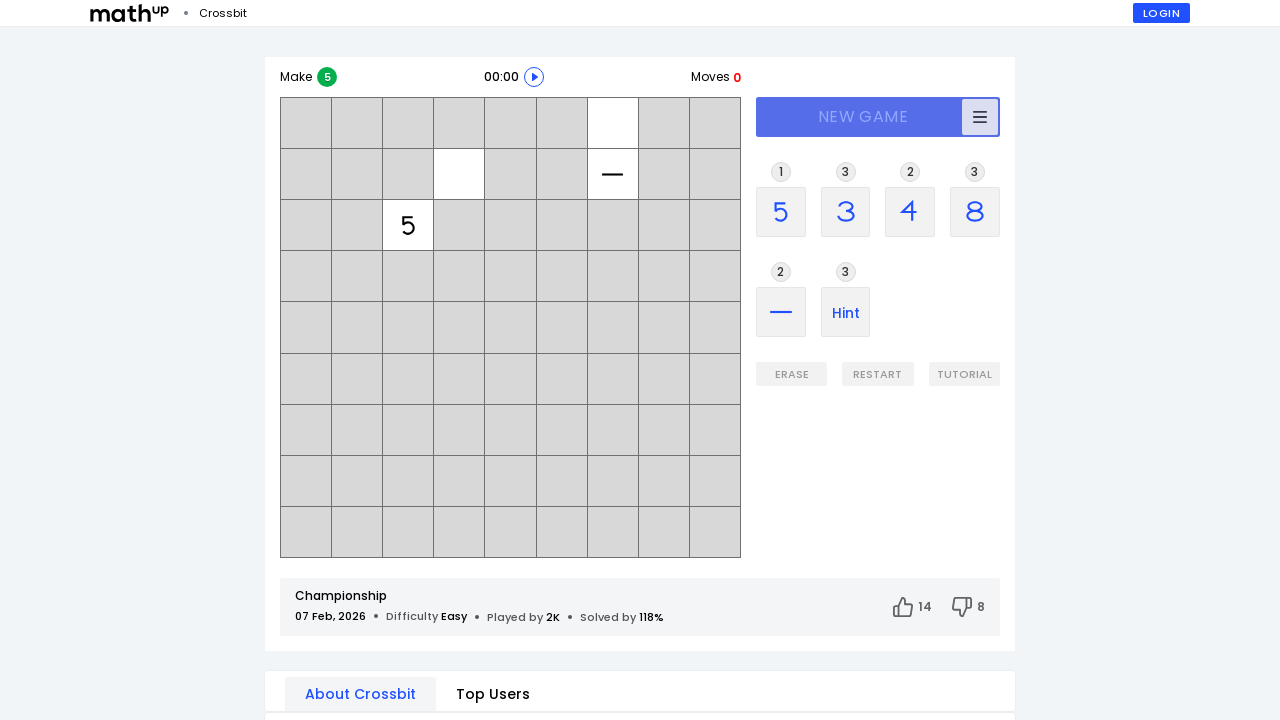

Start button became visible (iteration 10)
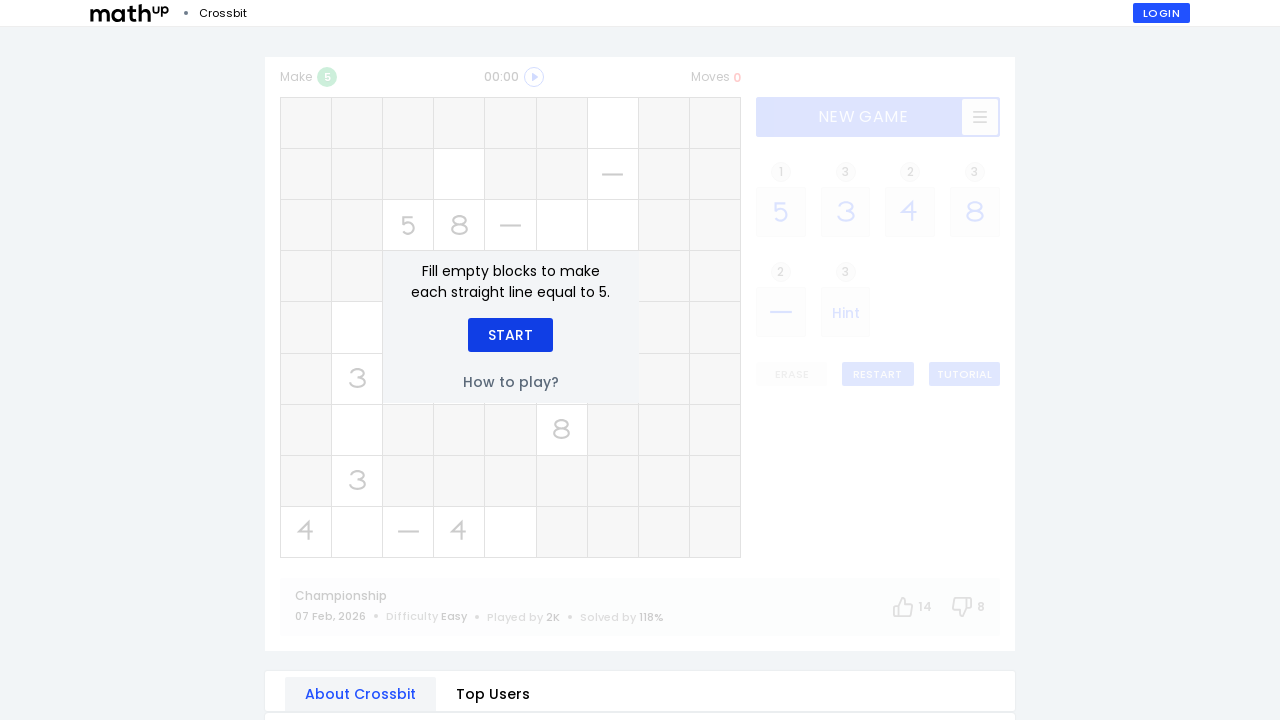

Clicked Start button (iteration 10) at (510, 335) on xpath=//div[text()='Start']
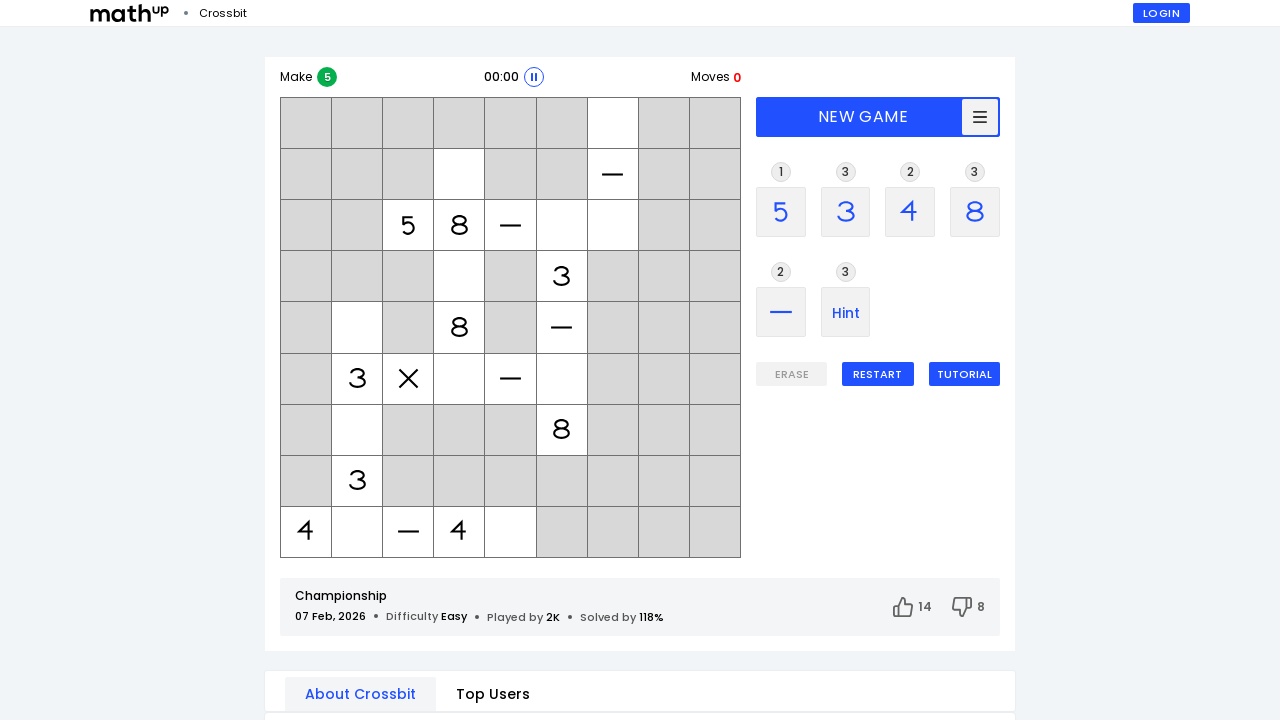

Difficulty level element became visible - game started (iteration 10)
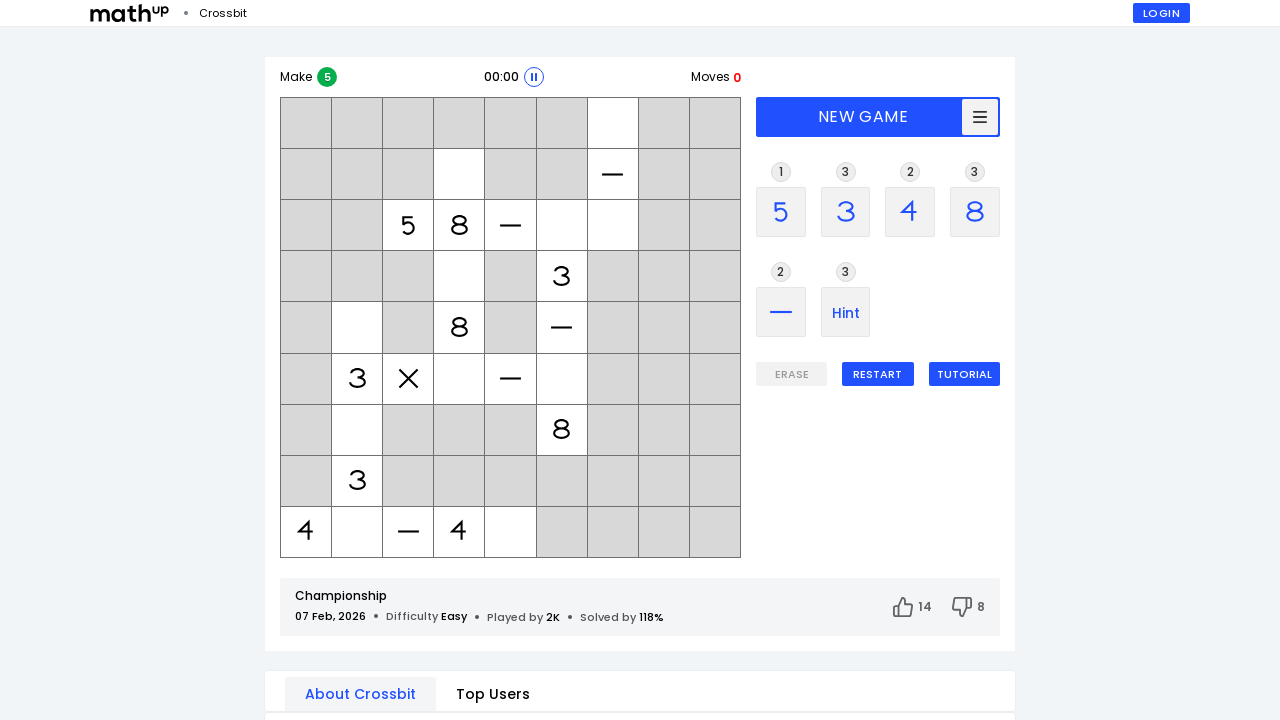

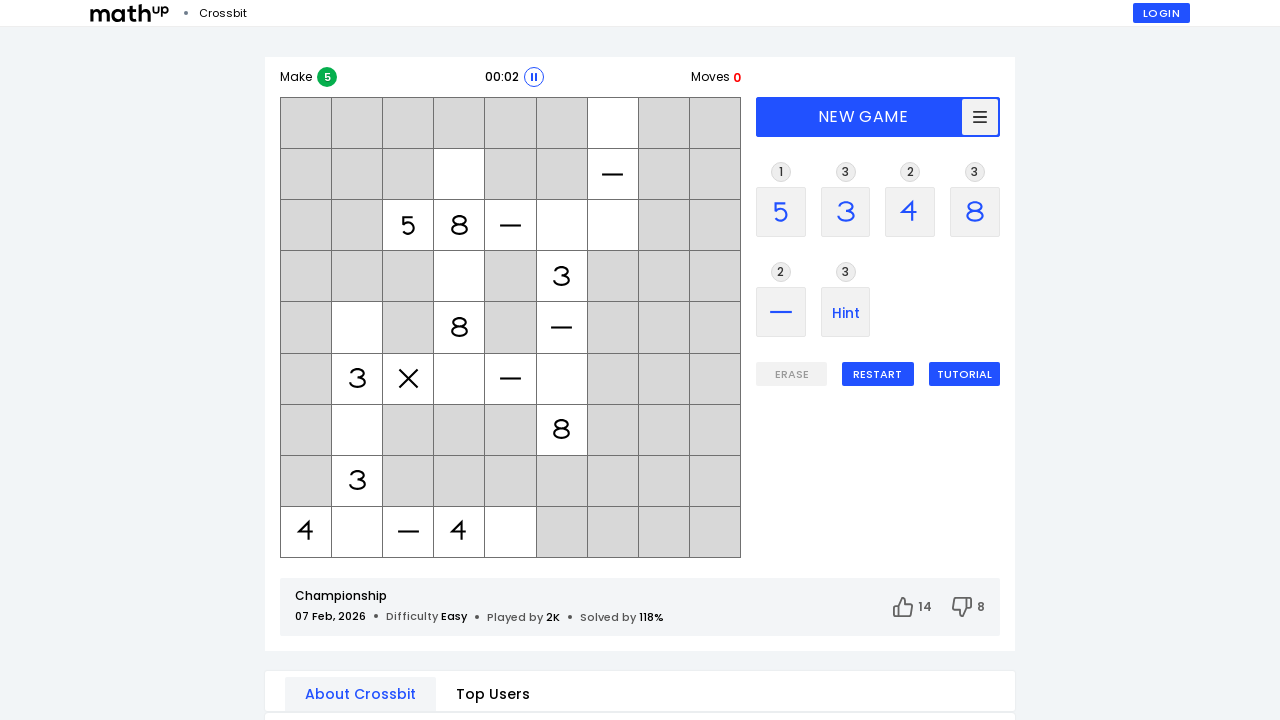